Automates the RPA Challenge by clicking the start button and filling out a series of form fields (first name, last name, address, company name, email, phone, role) multiple times, submitting each form entry.

Starting URL: https://rpachallenge.com/

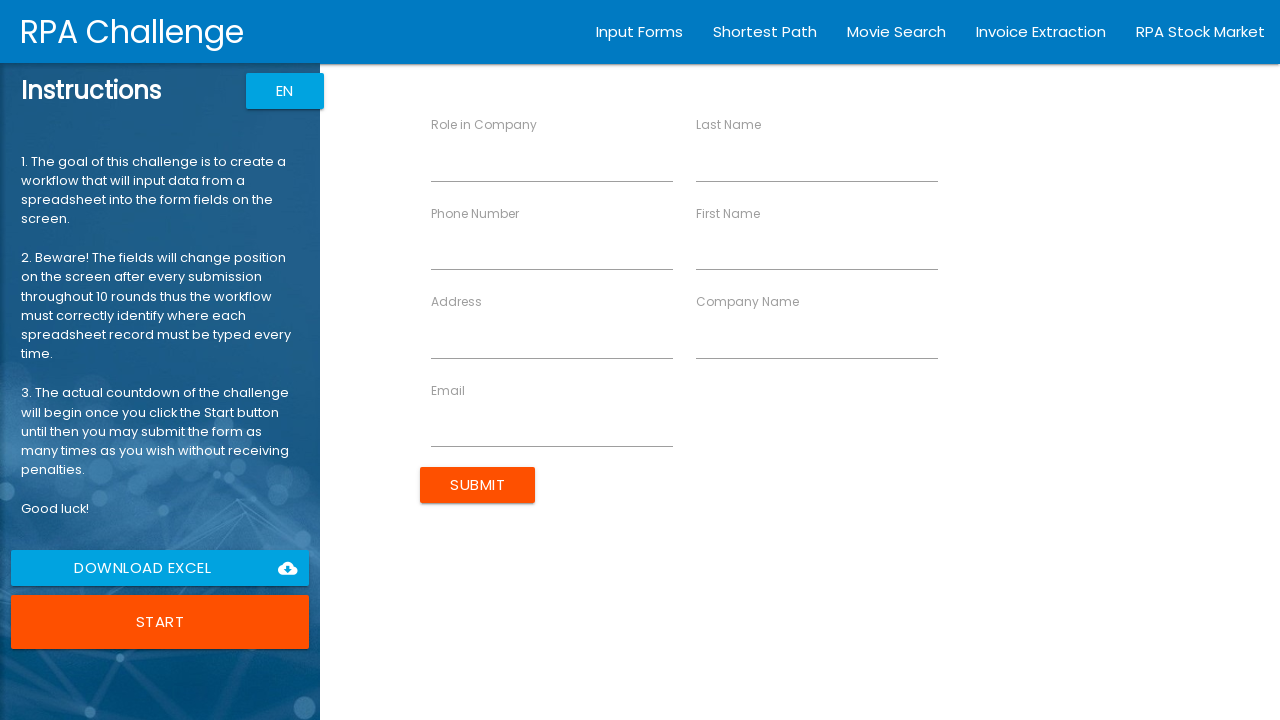

Clicked the Start button to begin the RPA Challenge at (160, 622) on xpath=/html/body/app-root/div[2]/app-rpa1/div/div[1]/div[6]/button
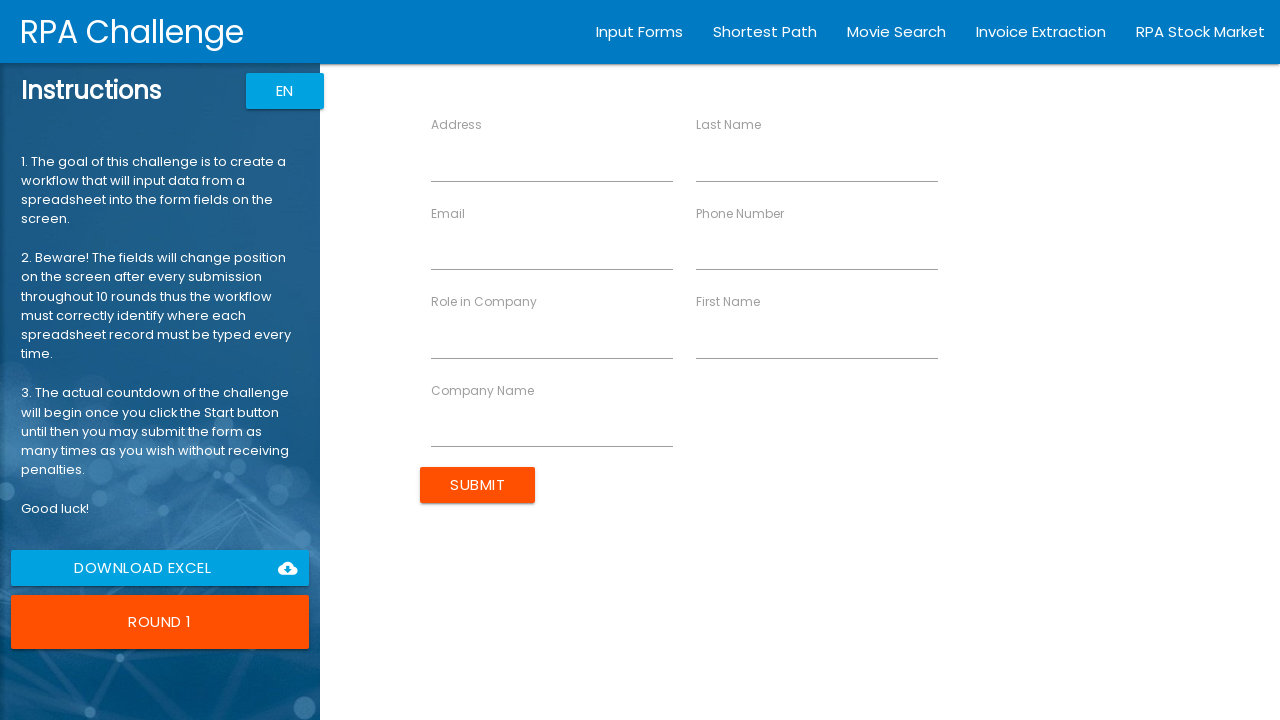

Filled First Name field with 'John' on xpath=//input[@ng-reflect-name="labelFirstName"]
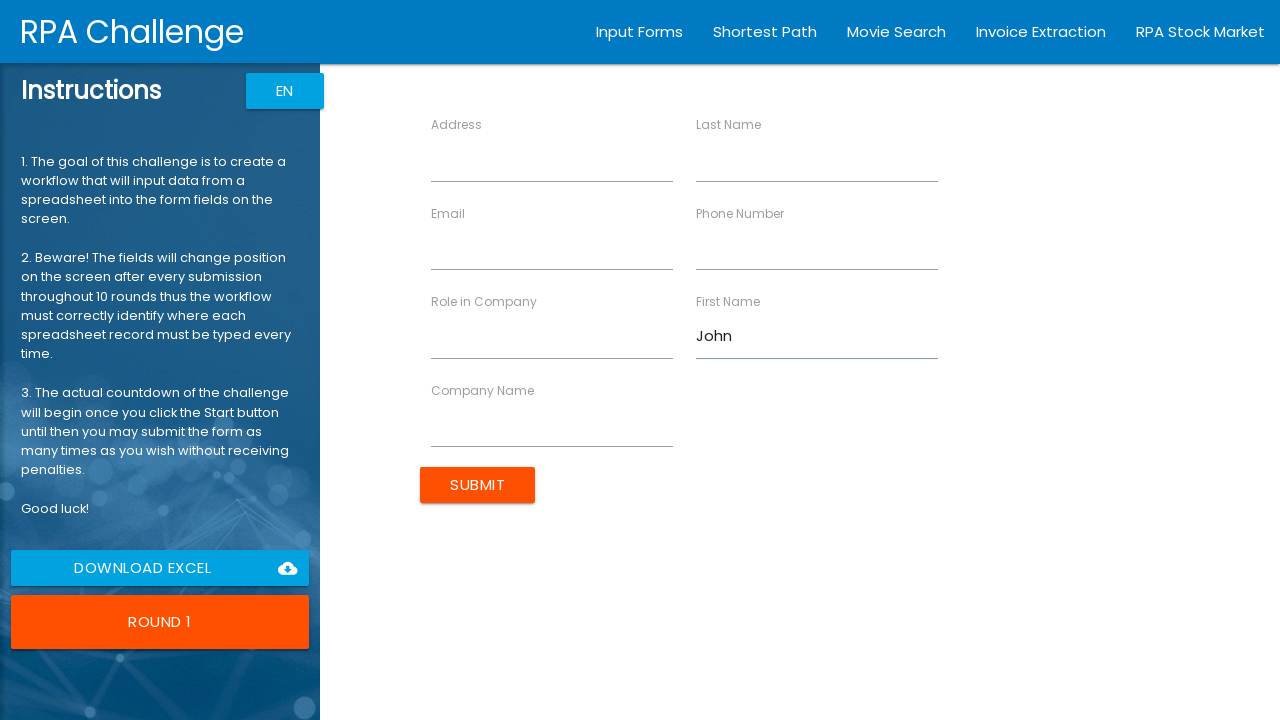

Filled Last Name field with 'Smith' on xpath=//input[@ng-reflect-name="labelLastName"]
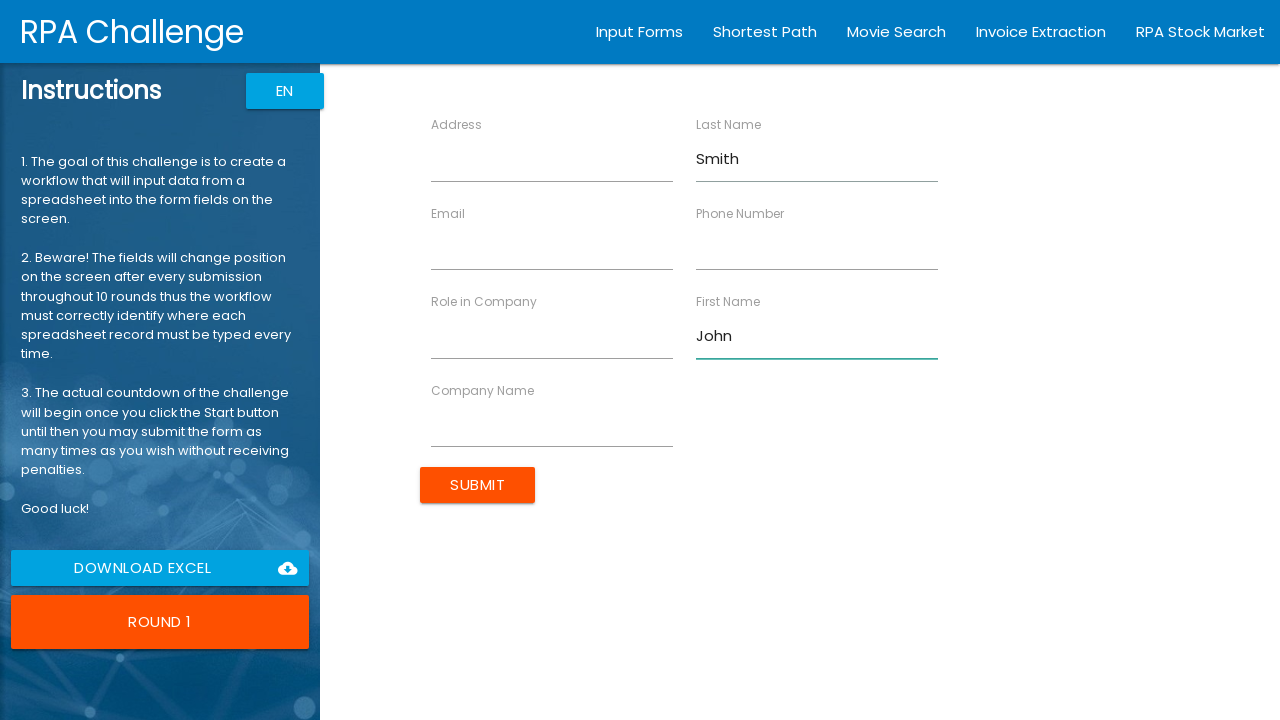

Filled Address field with '123 Main St' on xpath=//input[@ng-reflect-name="labelAddress"]
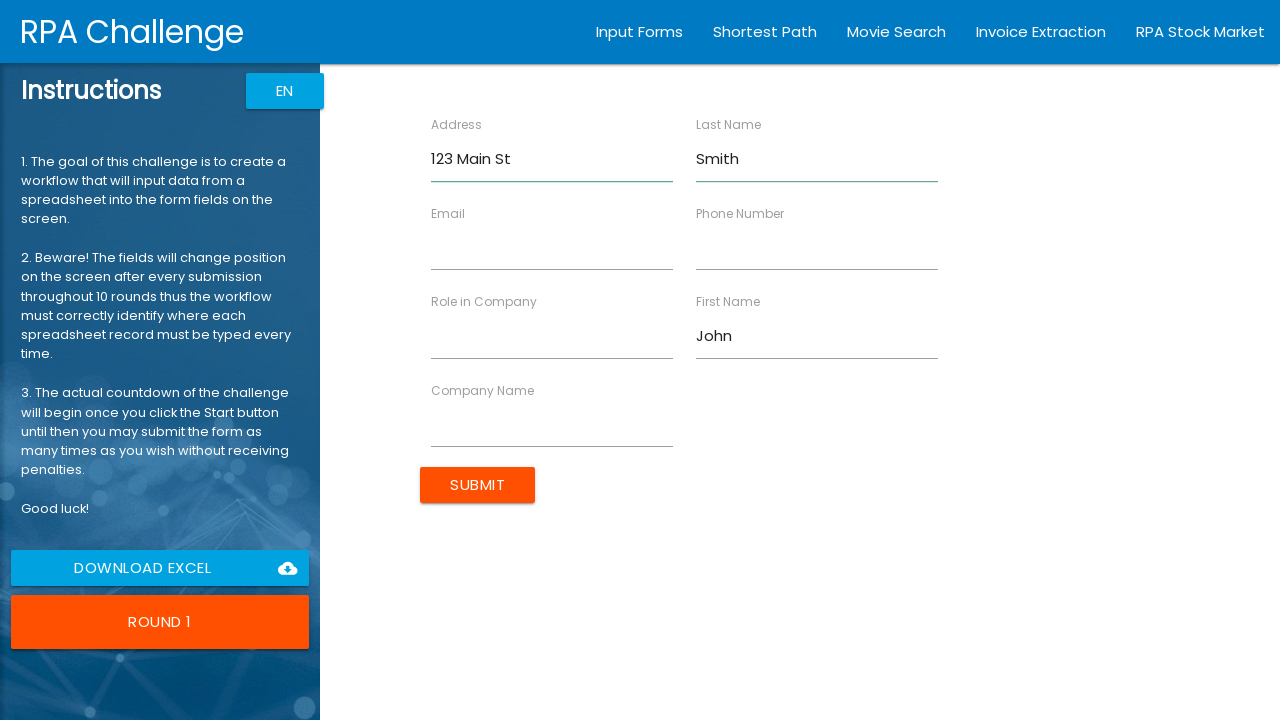

Filled Company Name field with 'Acme Corp' on xpath=//input[@ng-reflect-name="labelCompanyName"]
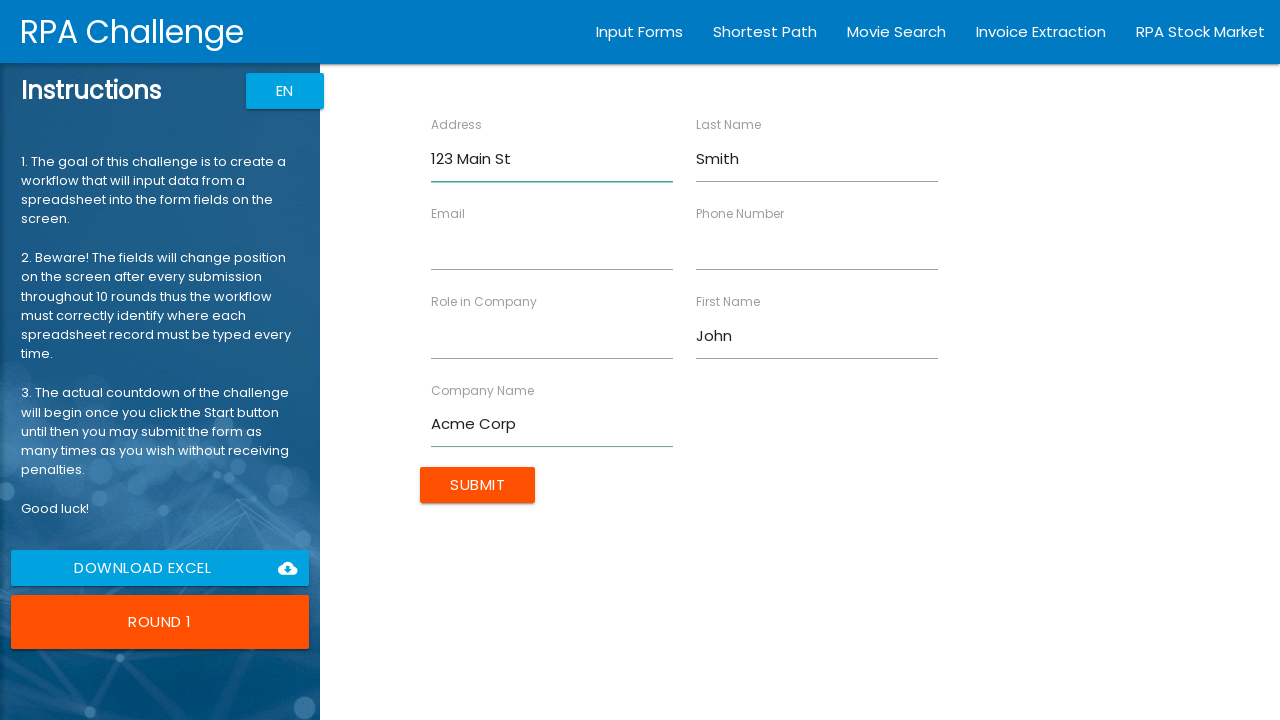

Filled Email field with 'john.smith@acme.com' on xpath=//input[@ng-reflect-name="labelEmail"]
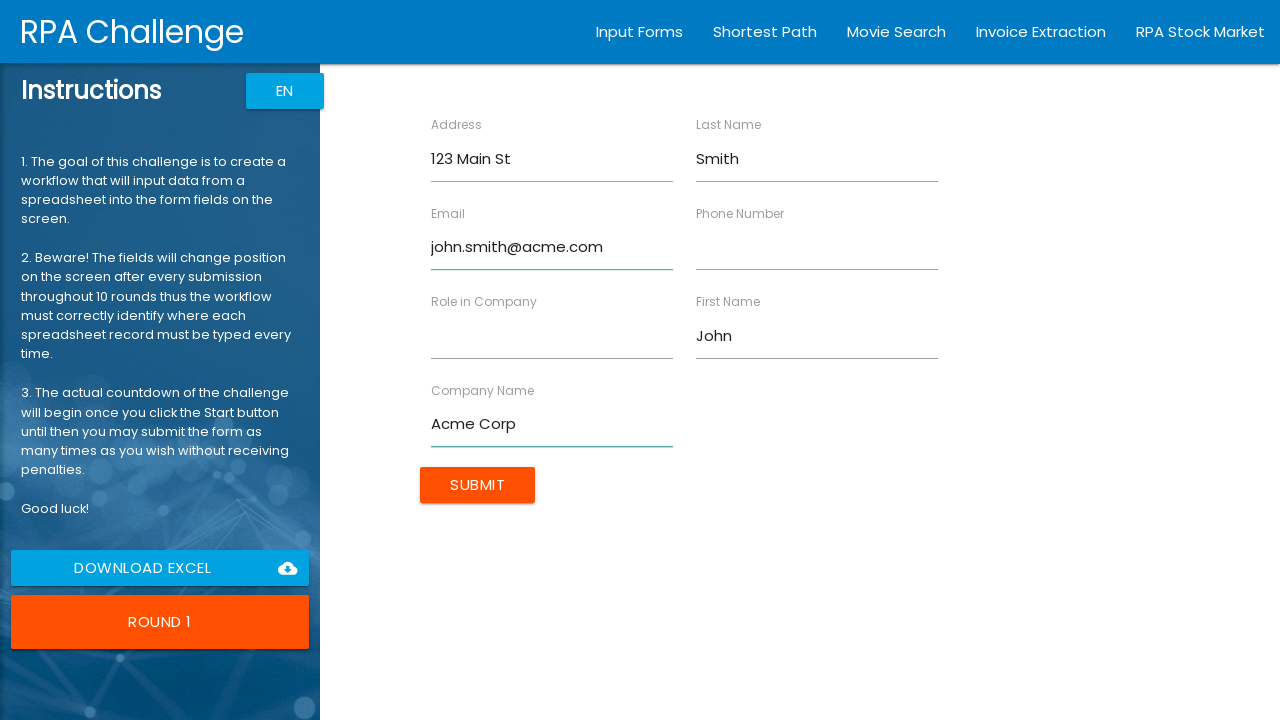

Filled Phone Number field with '5551234567' on xpath=//input[@ng-reflect-name="labelPhone"]
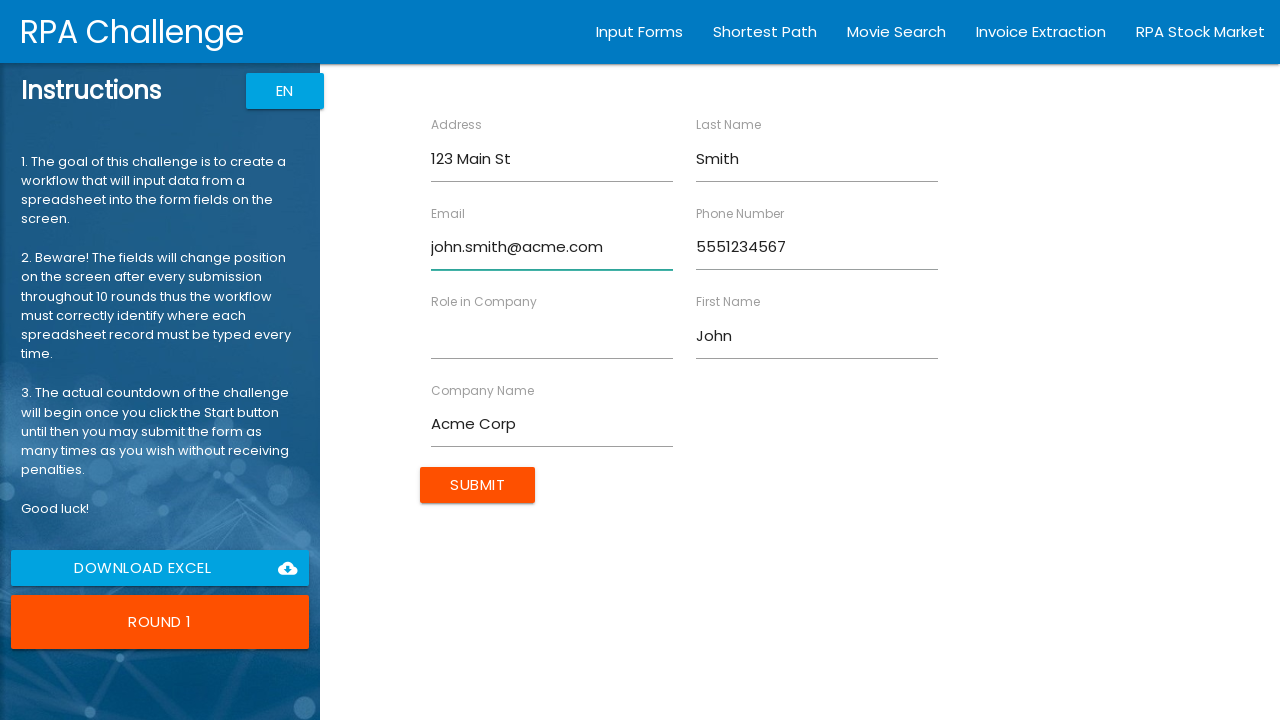

Filled Role field with 'Manager' on xpath=//input[@ng-reflect-name="labelRole"]
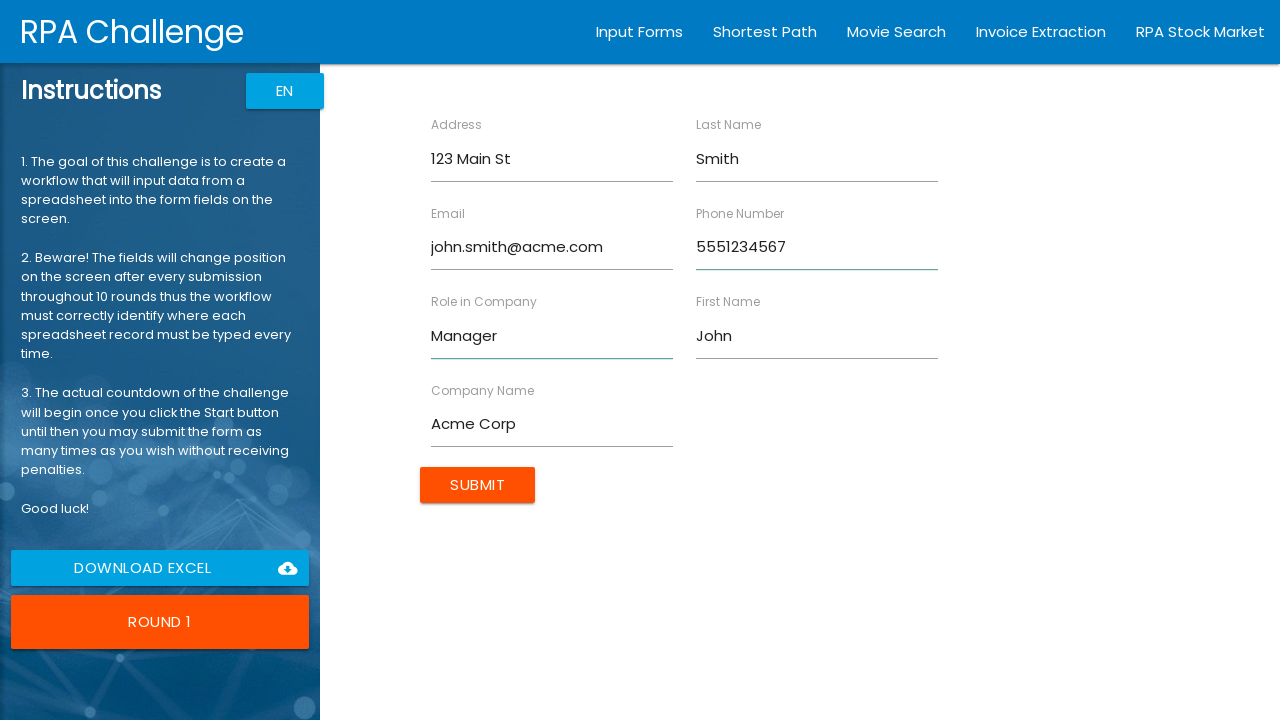

Submitted form entry for John Smith at (478, 485) on xpath=/html/body/app-root/div[2]/app-rpa1/div/div[2]/form/input
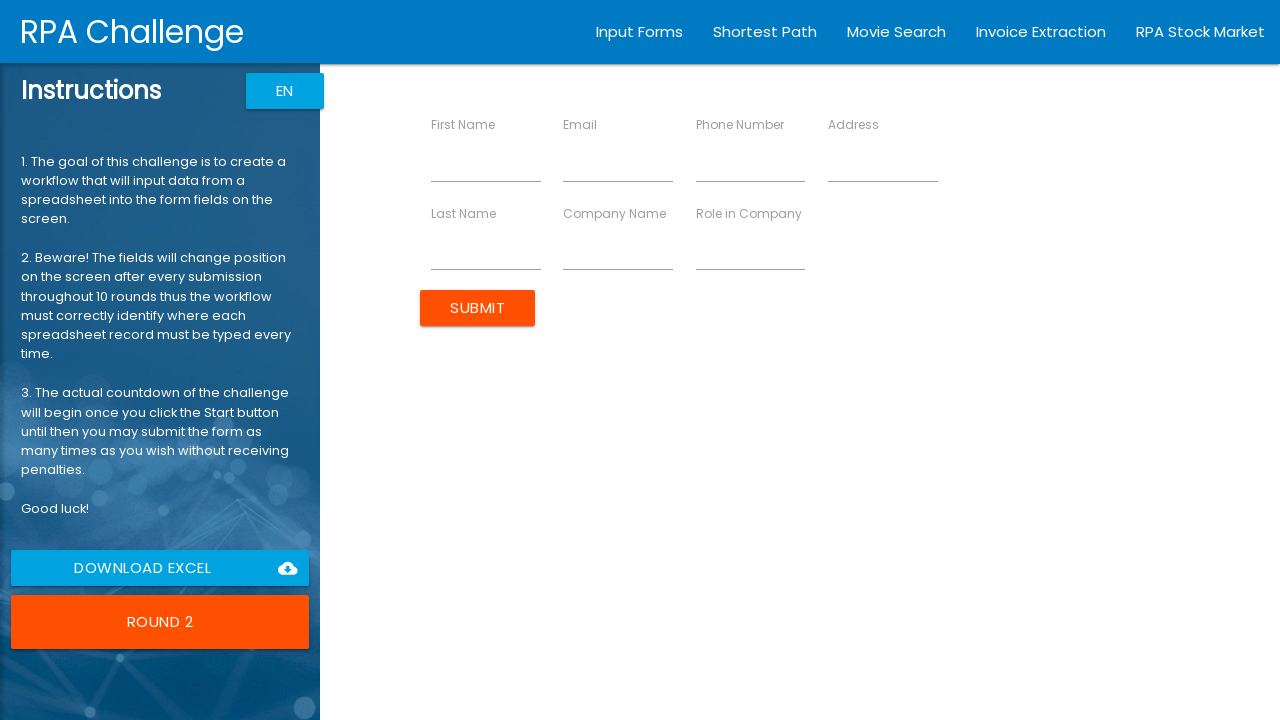

Filled First Name field with 'Sarah' on xpath=//input[@ng-reflect-name="labelFirstName"]
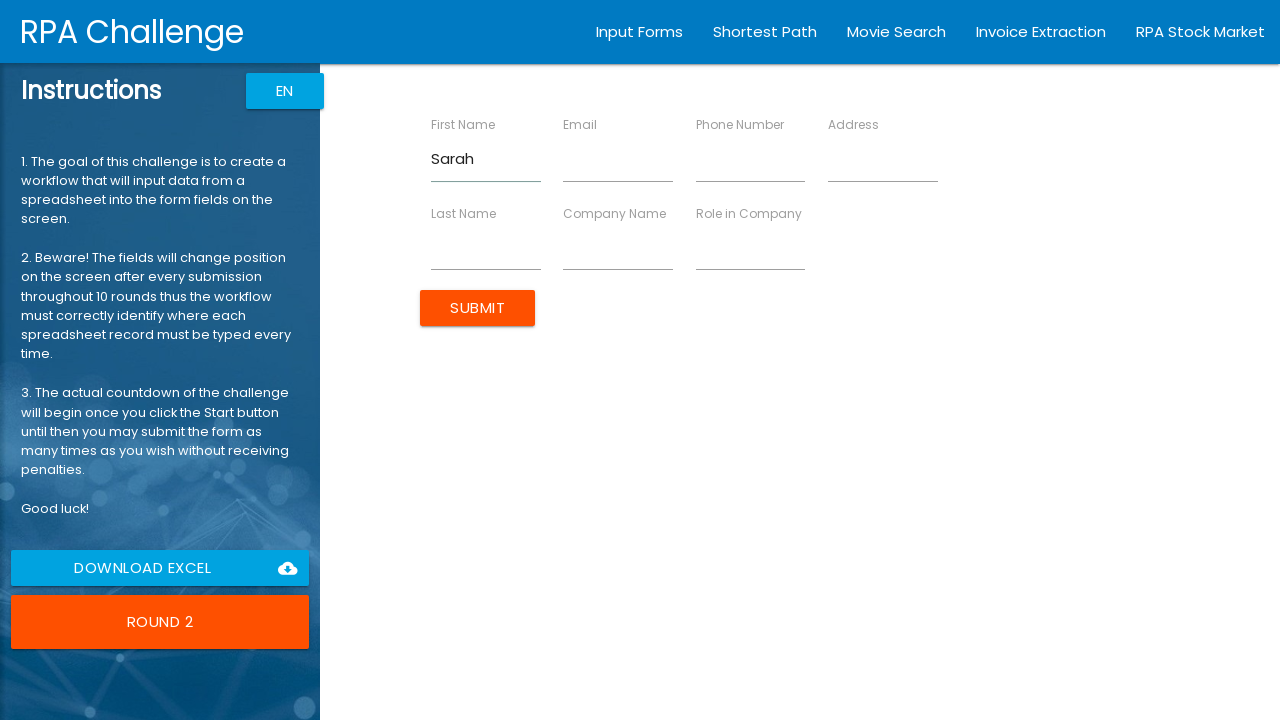

Filled Last Name field with 'Johnson' on xpath=//input[@ng-reflect-name="labelLastName"]
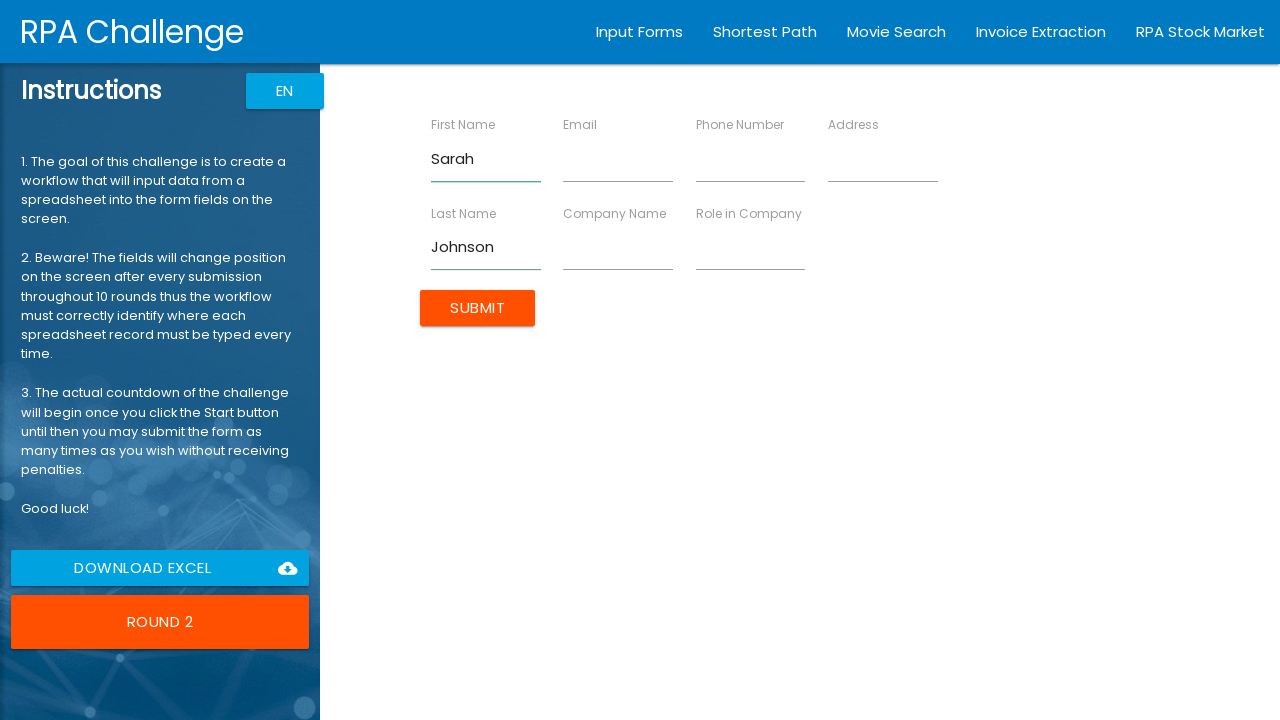

Filled Address field with '456 Oak Ave' on xpath=//input[@ng-reflect-name="labelAddress"]
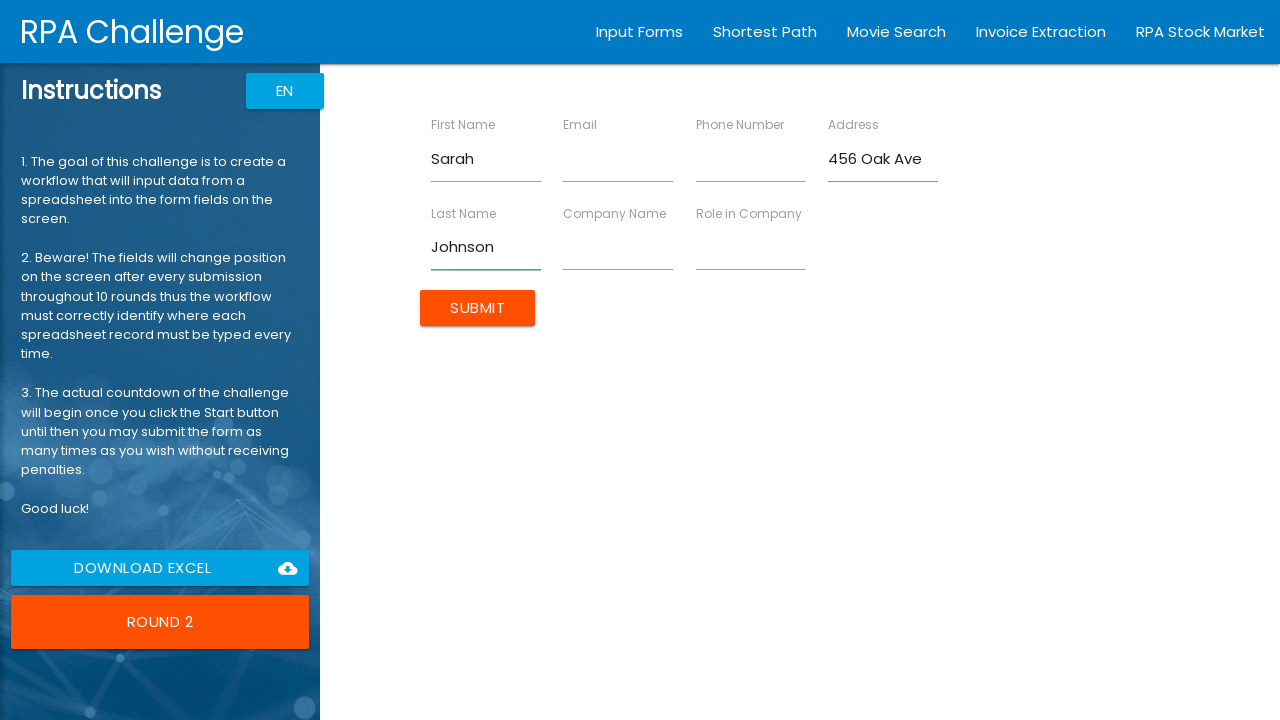

Filled Company Name field with 'Tech Inc' on xpath=//input[@ng-reflect-name="labelCompanyName"]
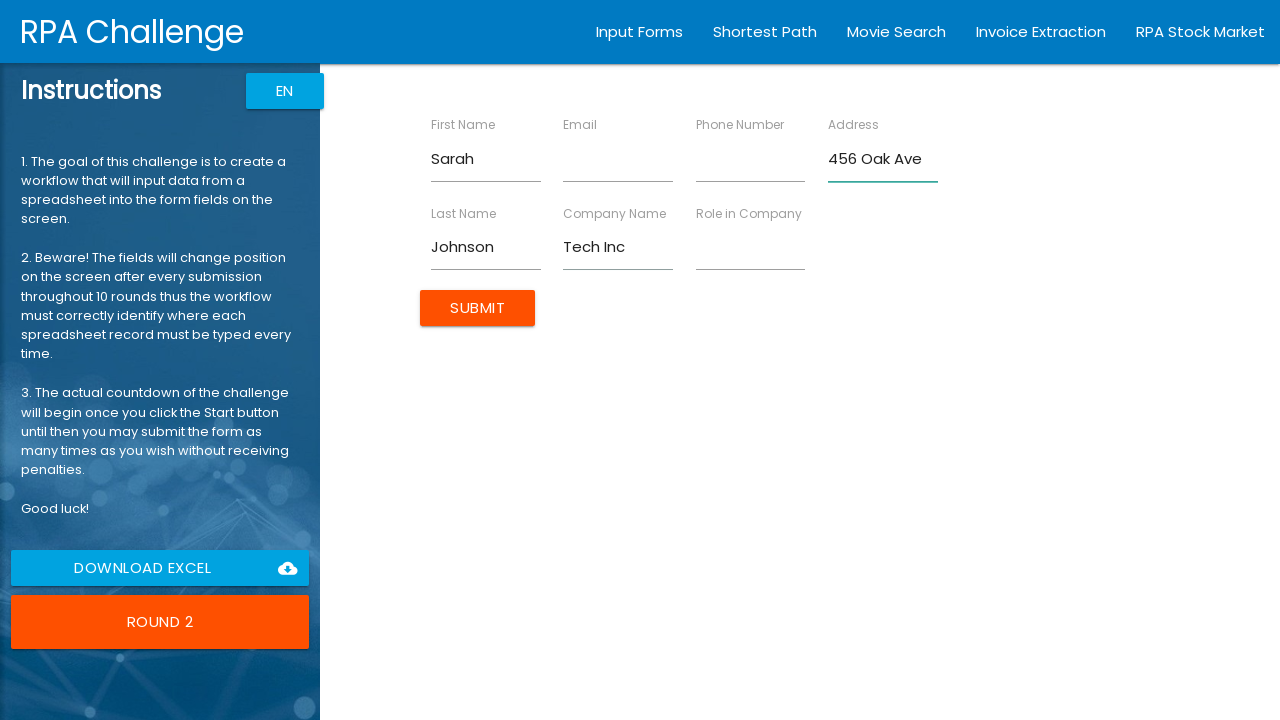

Filled Email field with 'sarah.j@tech.com' on xpath=//input[@ng-reflect-name="labelEmail"]
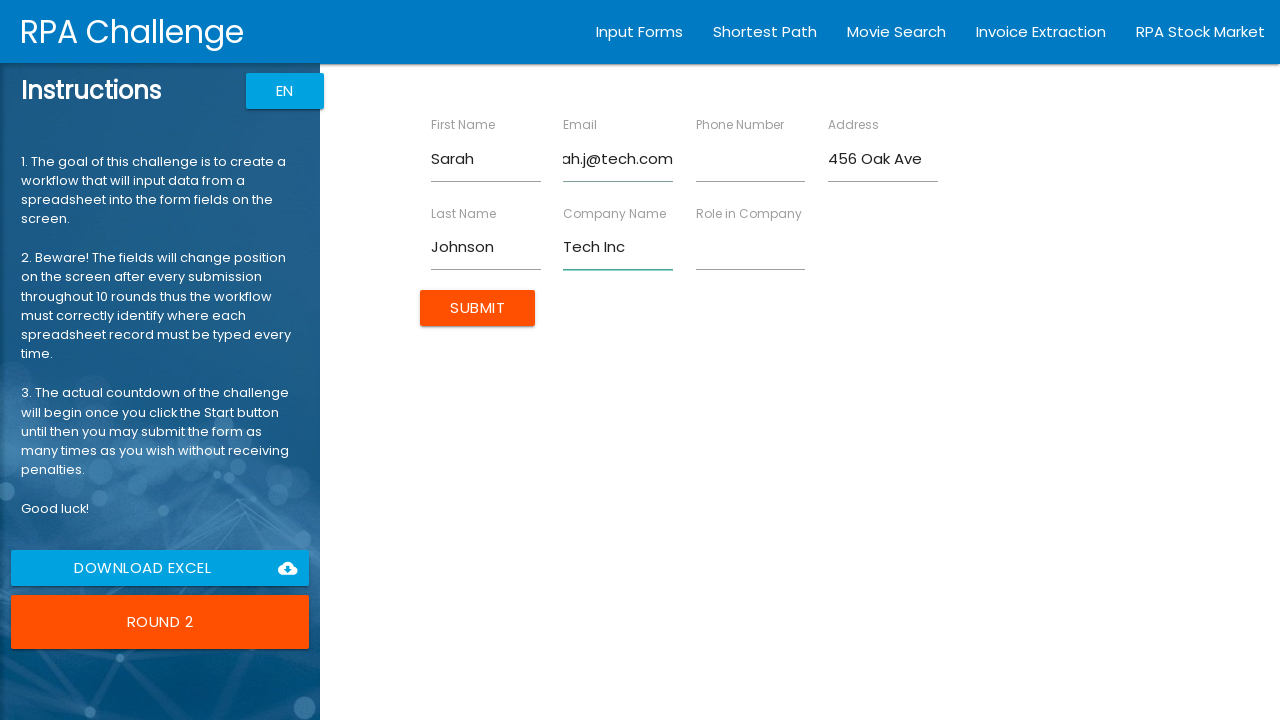

Filled Phone Number field with '5559876543' on xpath=//input[@ng-reflect-name="labelPhone"]
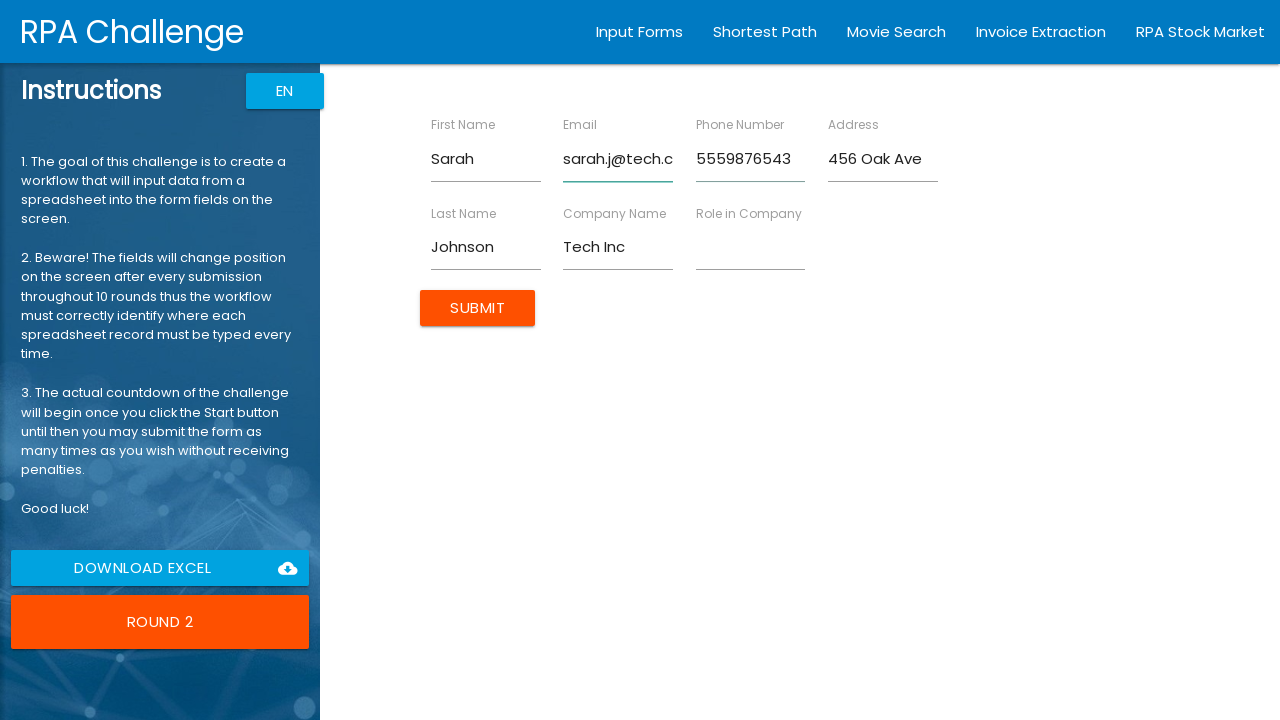

Filled Role field with 'Developer' on xpath=//input[@ng-reflect-name="labelRole"]
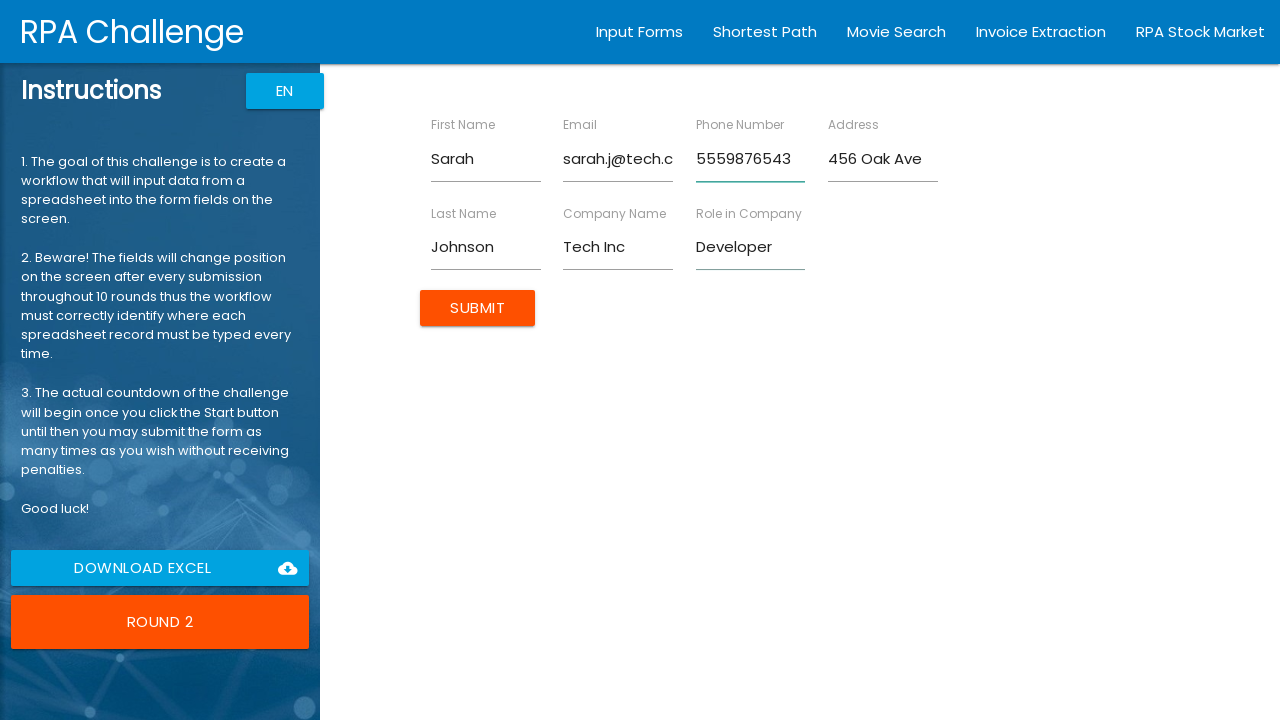

Submitted form entry for Sarah Johnson at (478, 308) on xpath=/html/body/app-root/div[2]/app-rpa1/div/div[2]/form/input
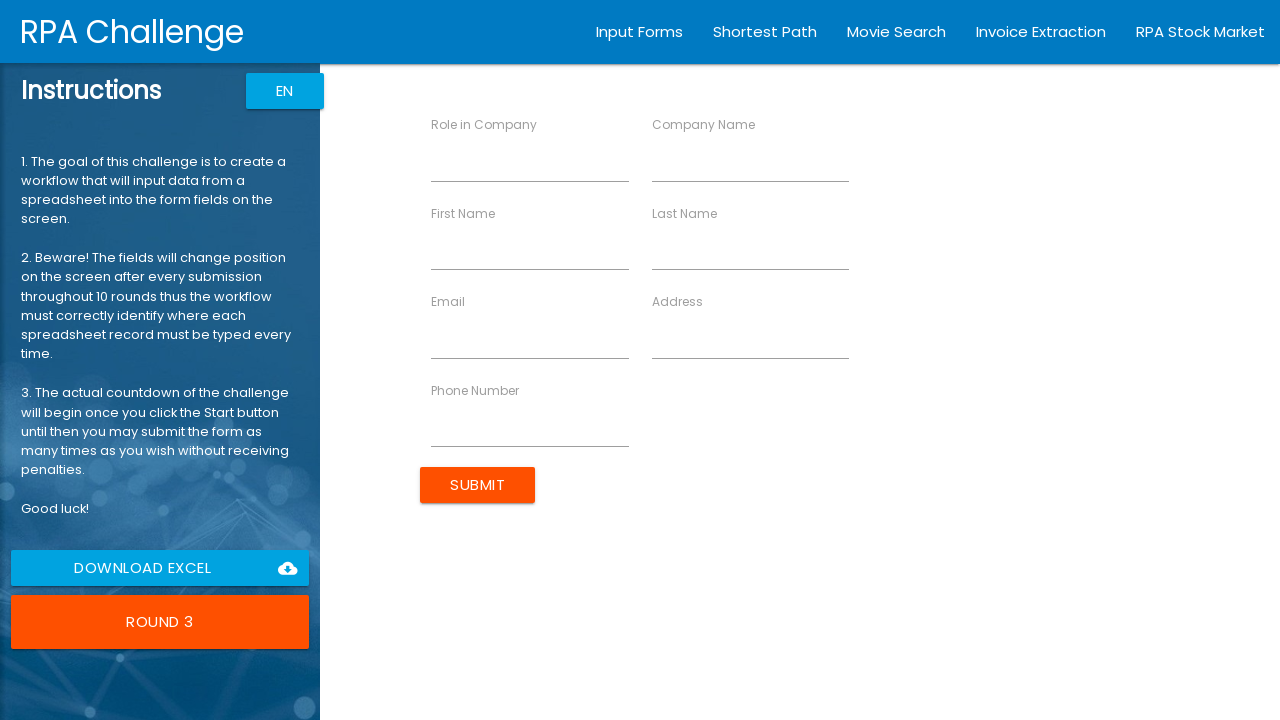

Filled First Name field with 'Michael' on xpath=//input[@ng-reflect-name="labelFirstName"]
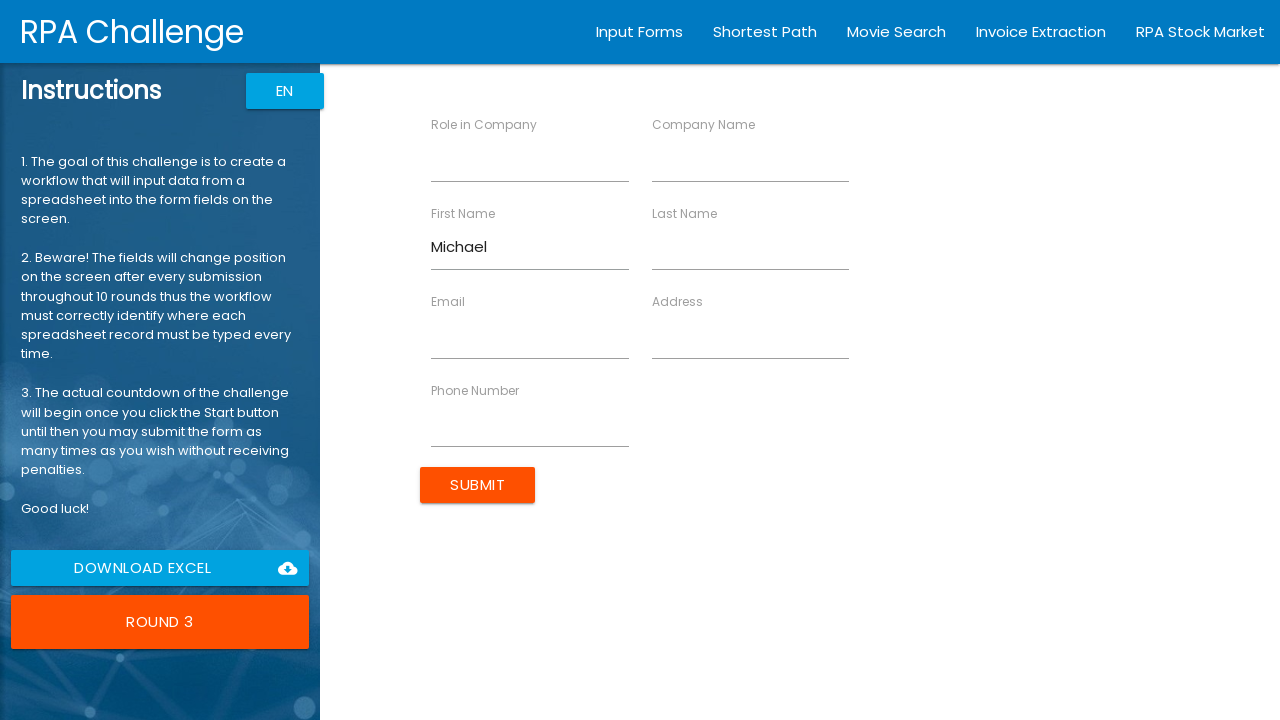

Filled Last Name field with 'Brown' on xpath=//input[@ng-reflect-name="labelLastName"]
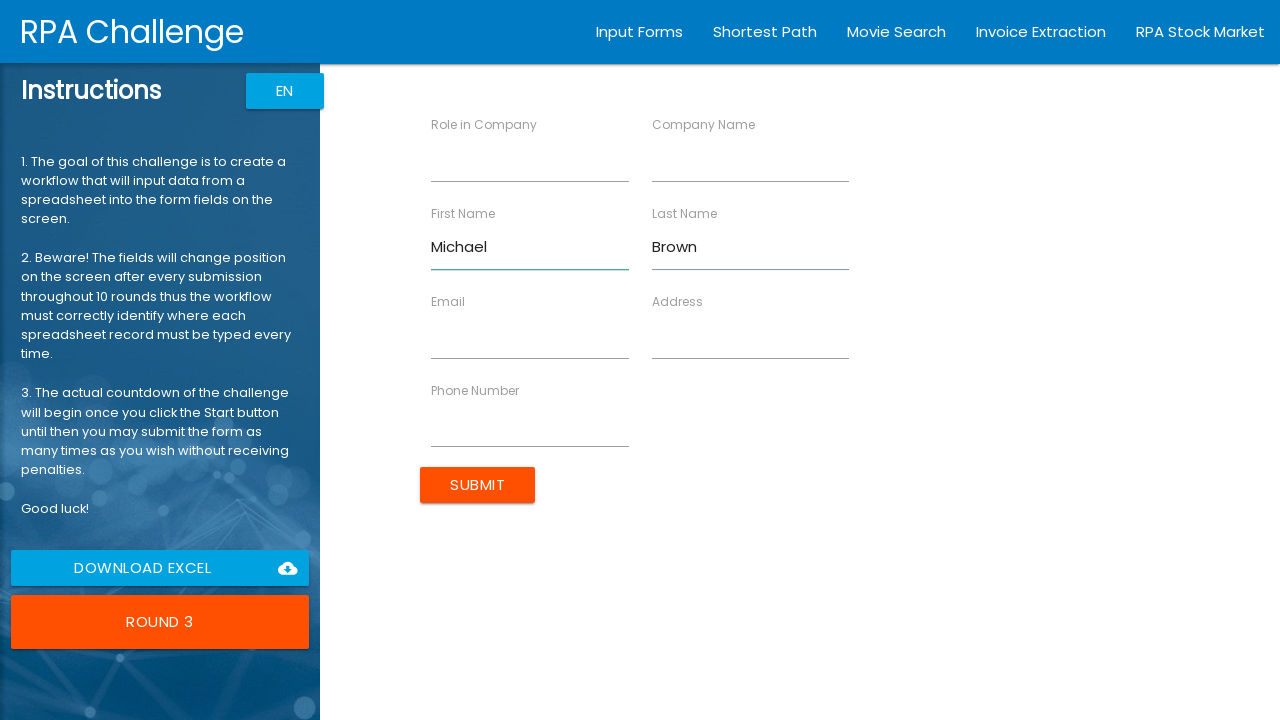

Filled Address field with '789 Pine Rd' on xpath=//input[@ng-reflect-name="labelAddress"]
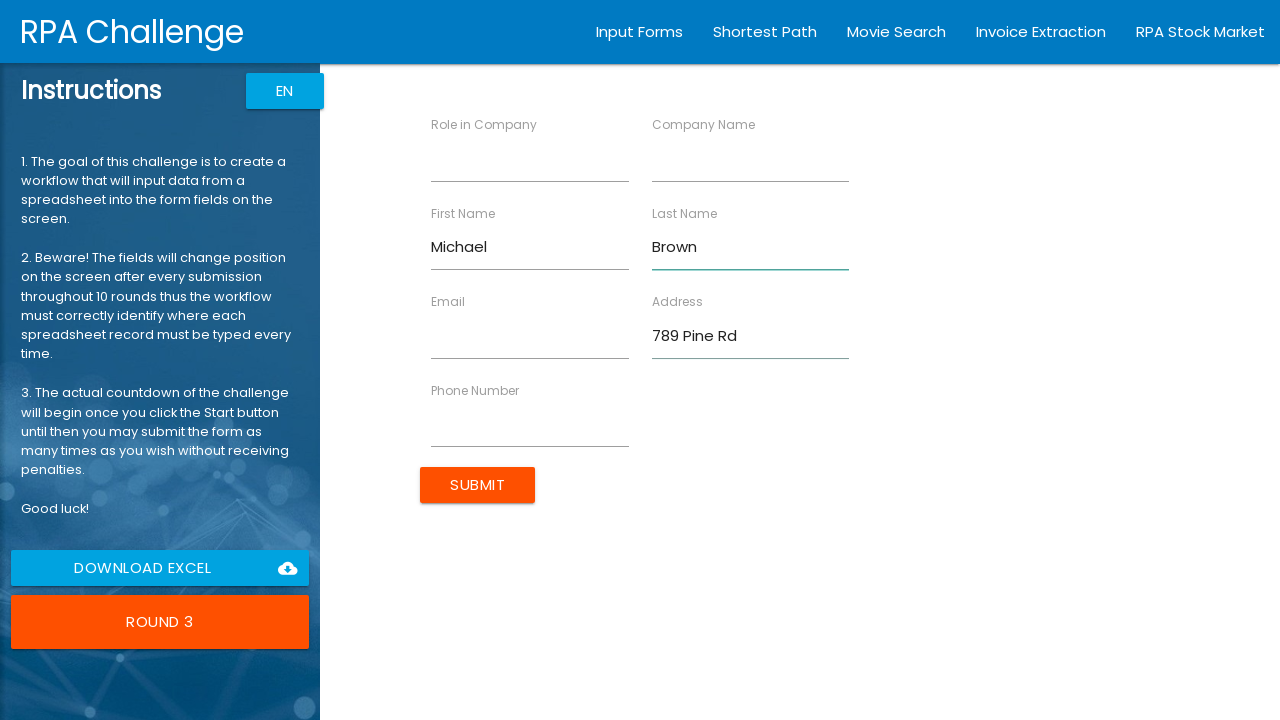

Filled Company Name field with 'Global Ltd' on xpath=//input[@ng-reflect-name="labelCompanyName"]
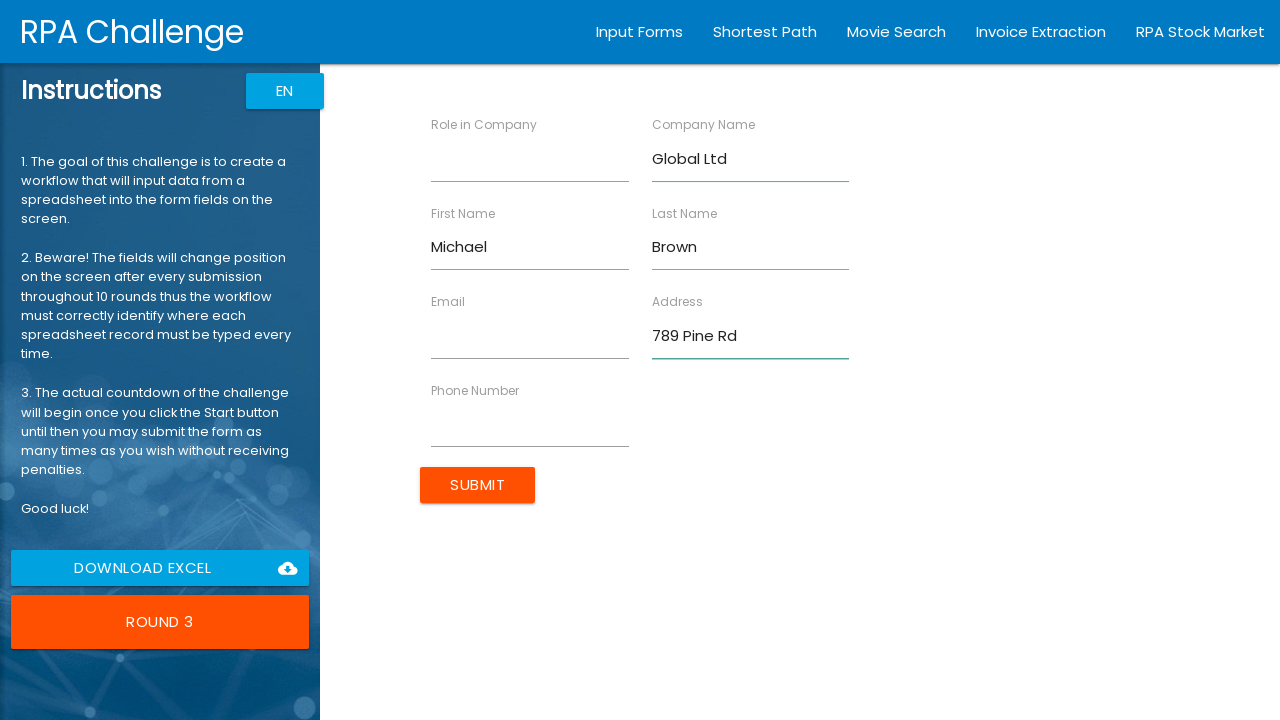

Filled Email field with 'm.brown@global.com' on xpath=//input[@ng-reflect-name="labelEmail"]
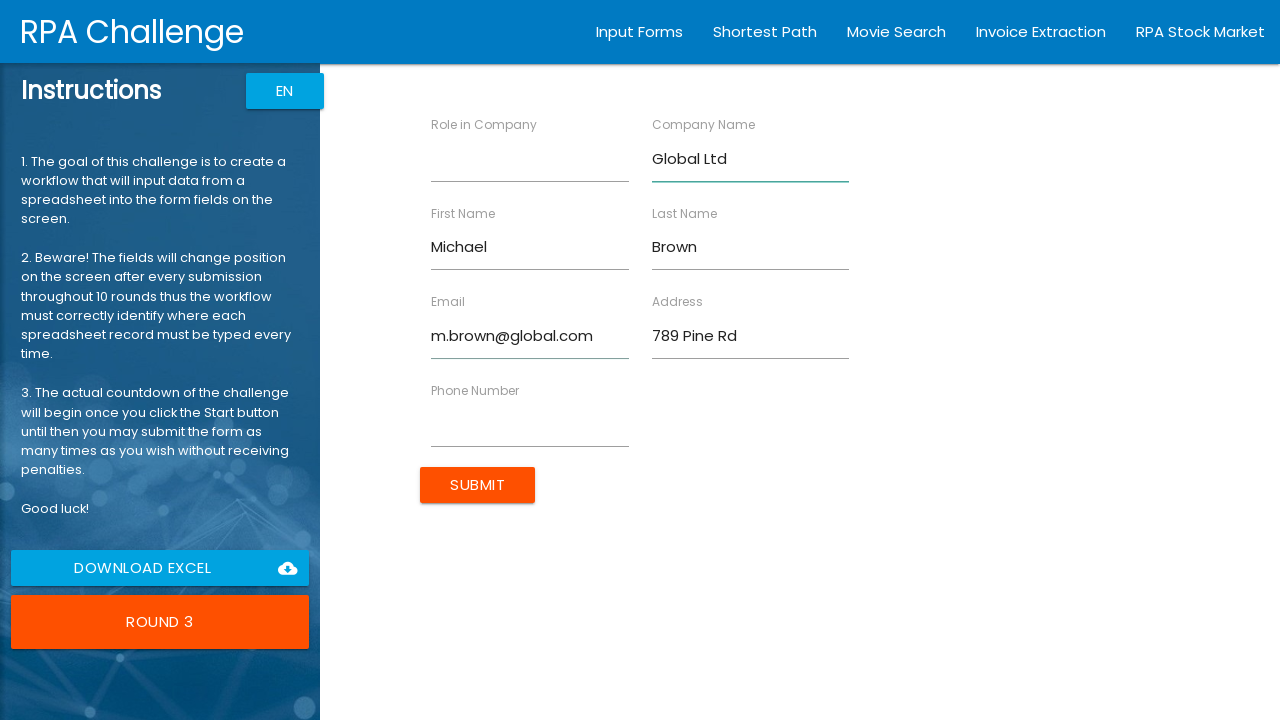

Filled Phone Number field with '5554567890' on xpath=//input[@ng-reflect-name="labelPhone"]
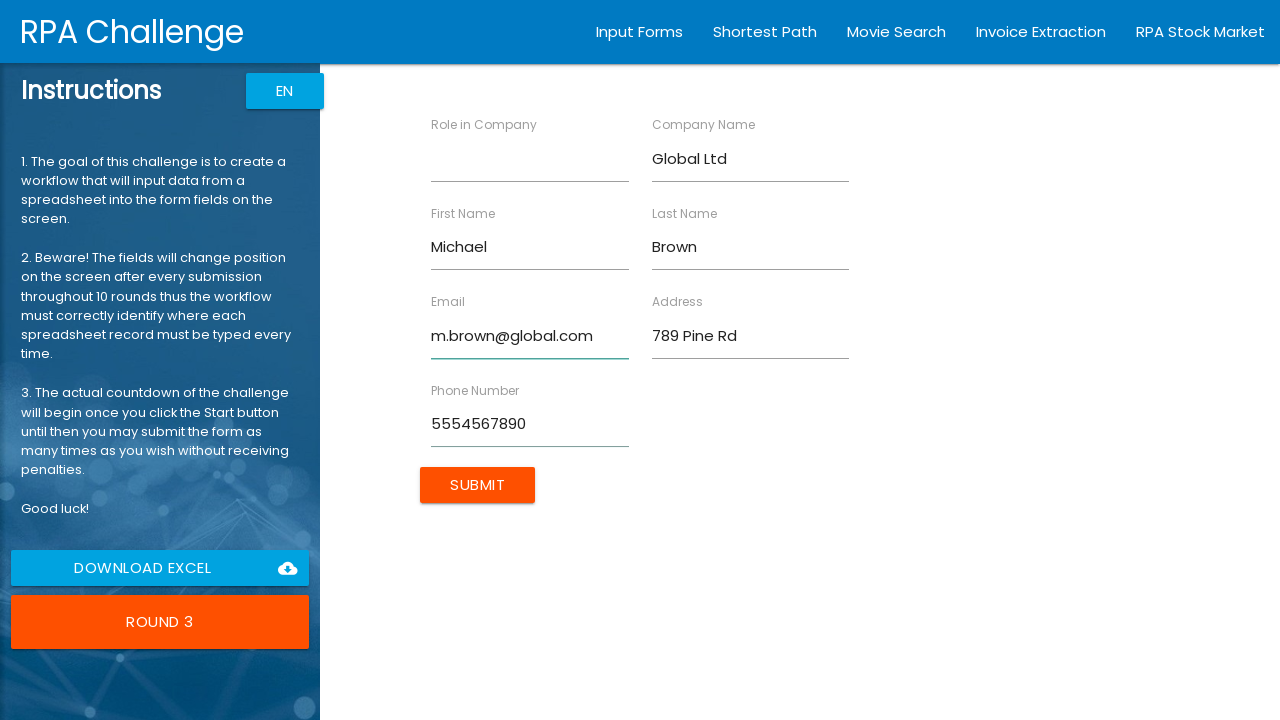

Filled Role field with 'Analyst' on xpath=//input[@ng-reflect-name="labelRole"]
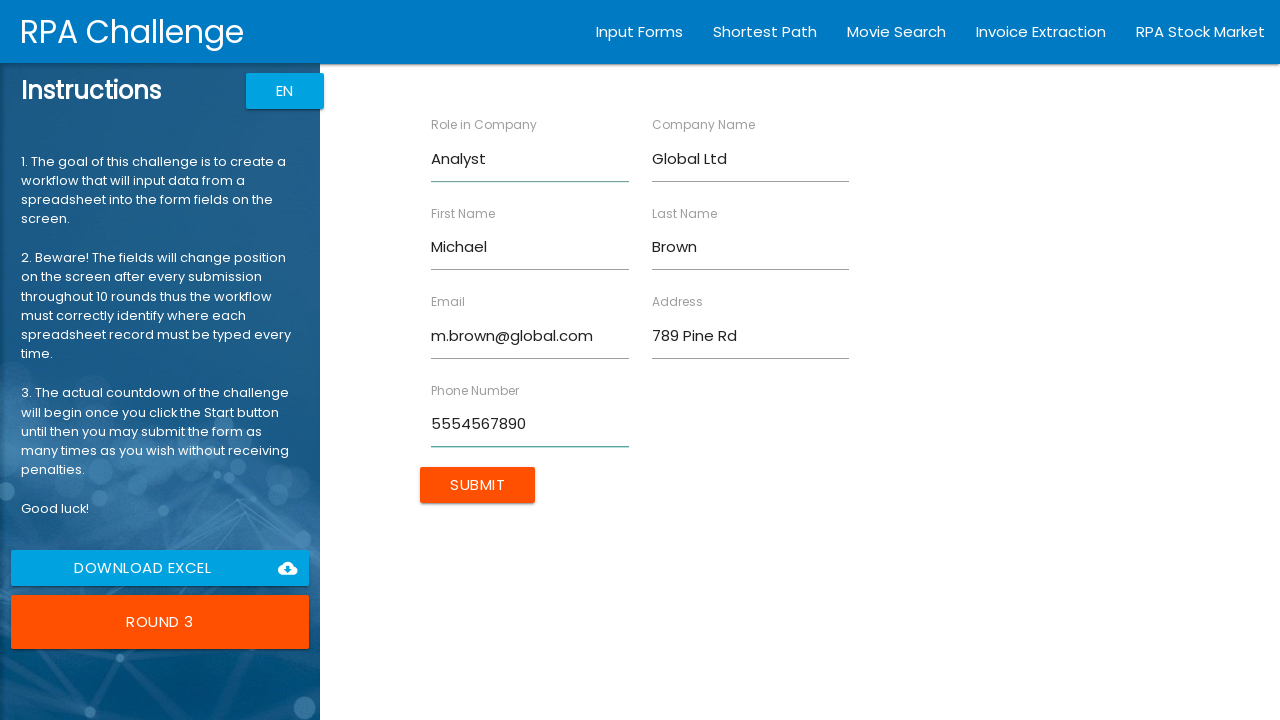

Submitted form entry for Michael Brown at (478, 485) on xpath=/html/body/app-root/div[2]/app-rpa1/div/div[2]/form/input
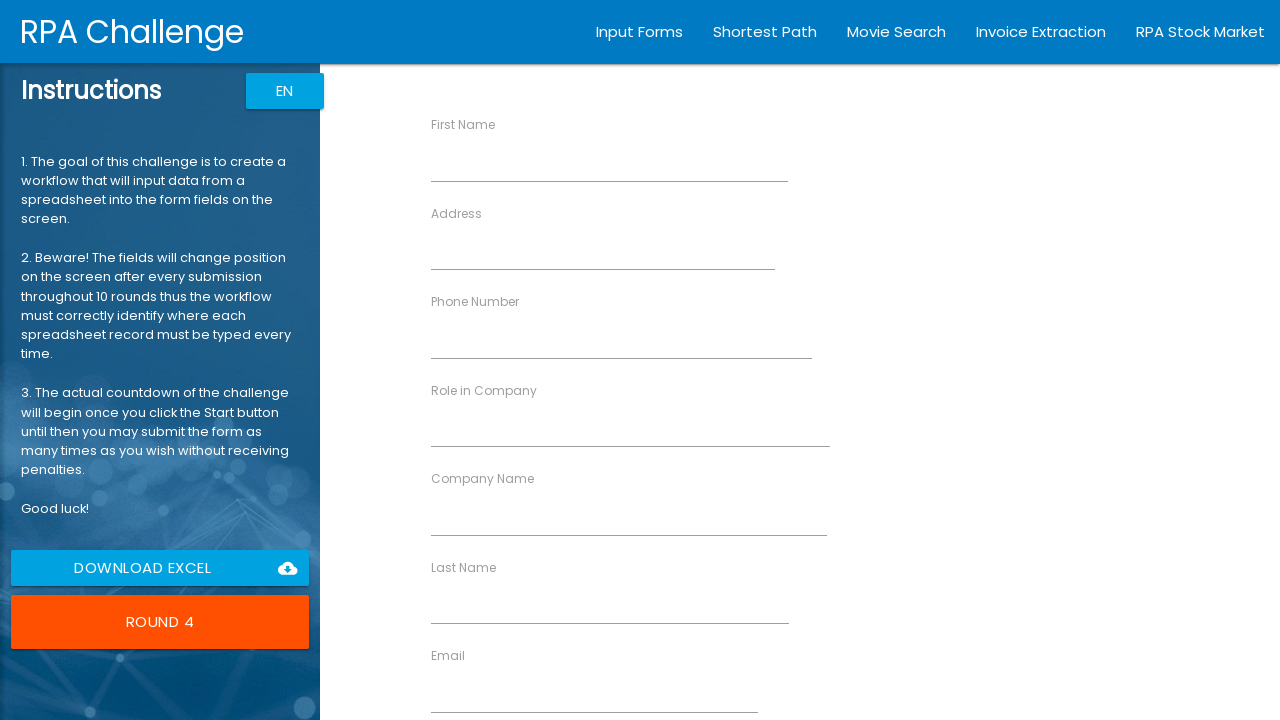

Filled First Name field with 'Emily' on xpath=//input[@ng-reflect-name="labelFirstName"]
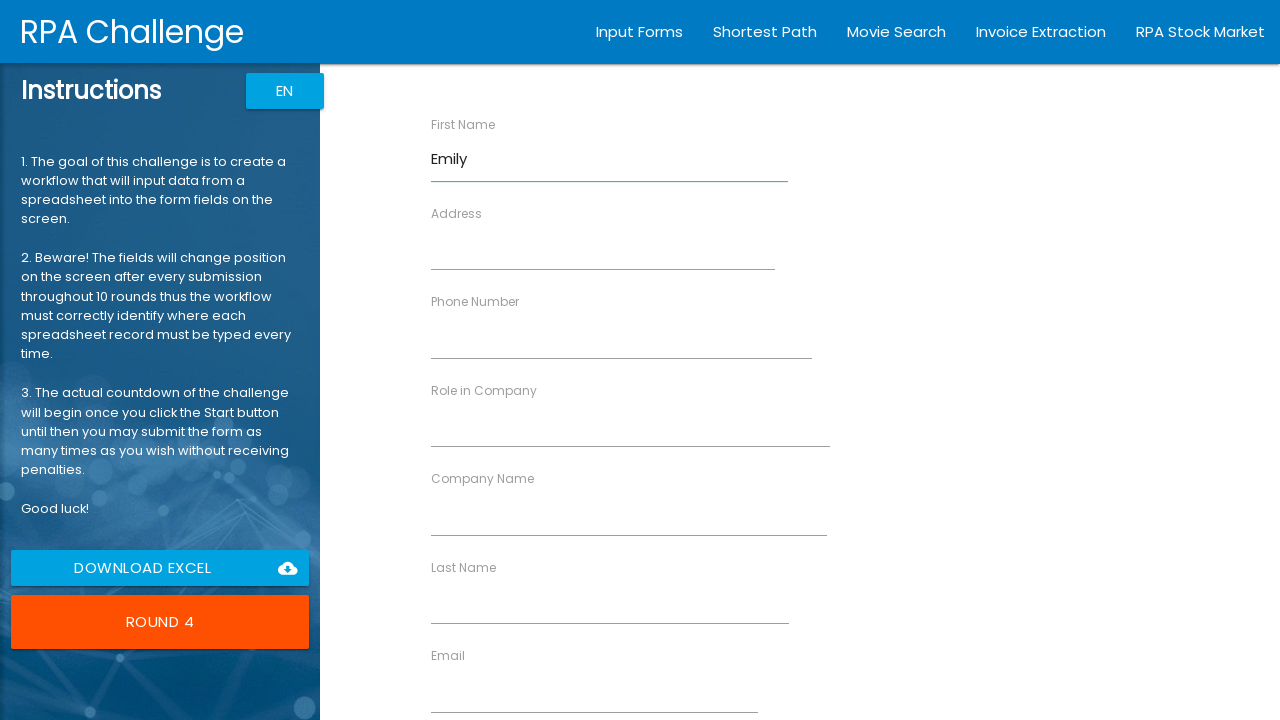

Filled Last Name field with 'Davis' on xpath=//input[@ng-reflect-name="labelLastName"]
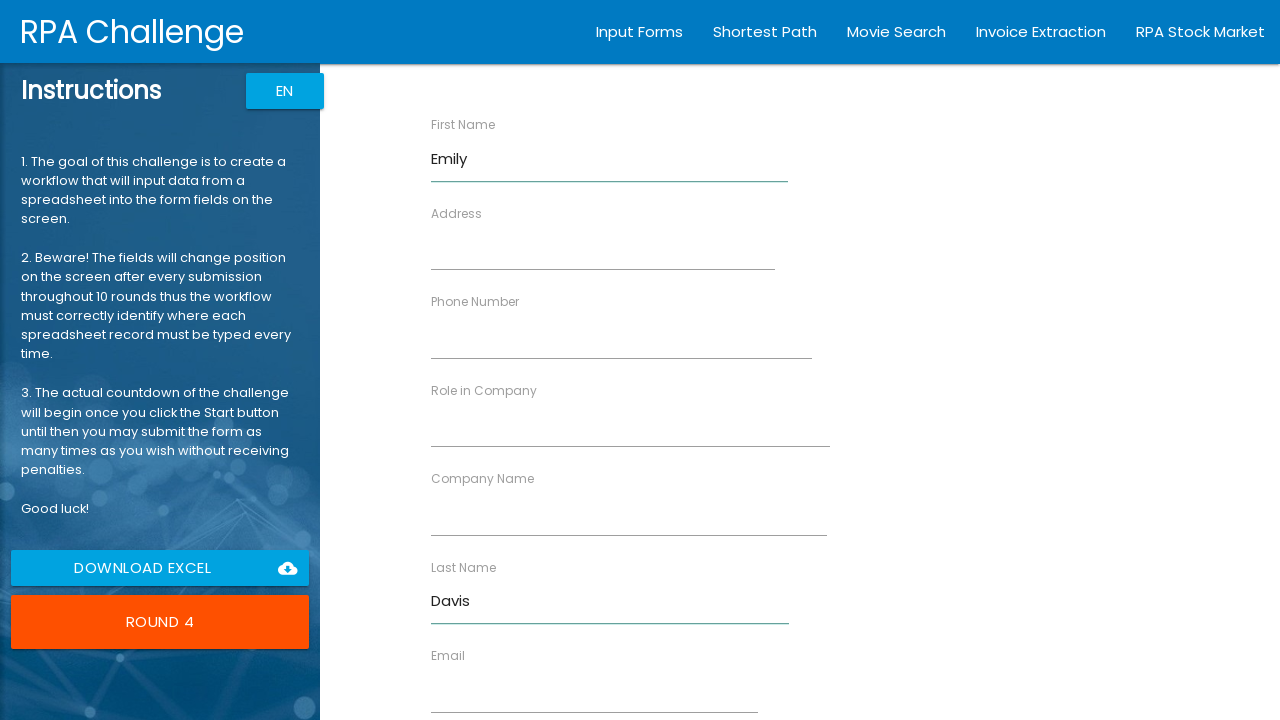

Filled Address field with '321 Elm Blvd' on xpath=//input[@ng-reflect-name="labelAddress"]
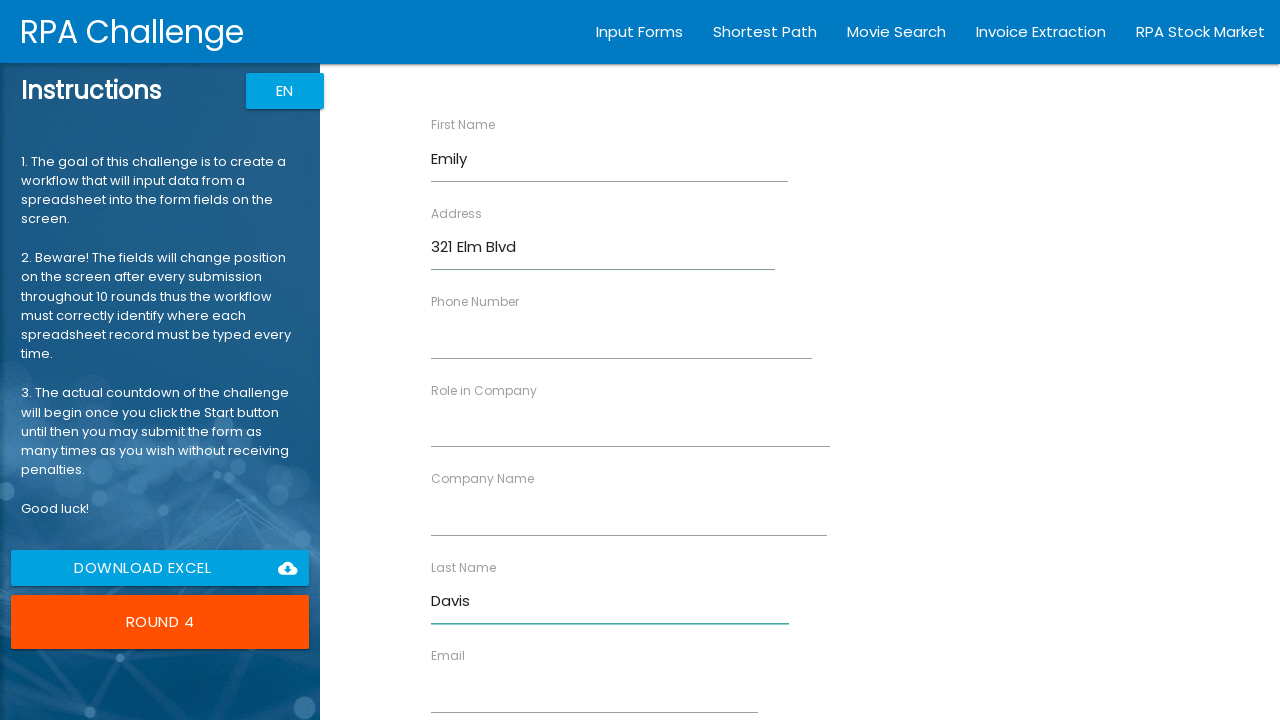

Filled Company Name field with 'StartUp Co' on xpath=//input[@ng-reflect-name="labelCompanyName"]
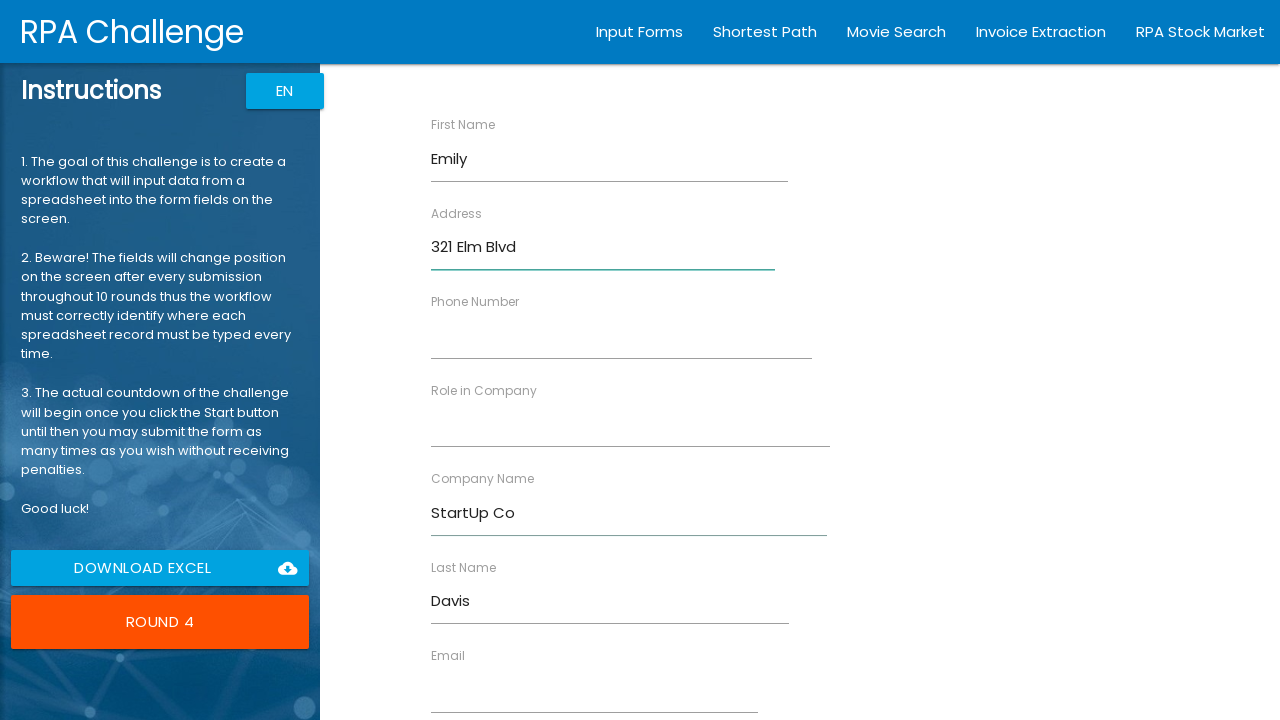

Filled Email field with 'emily.d@startup.com' on xpath=//input[@ng-reflect-name="labelEmail"]
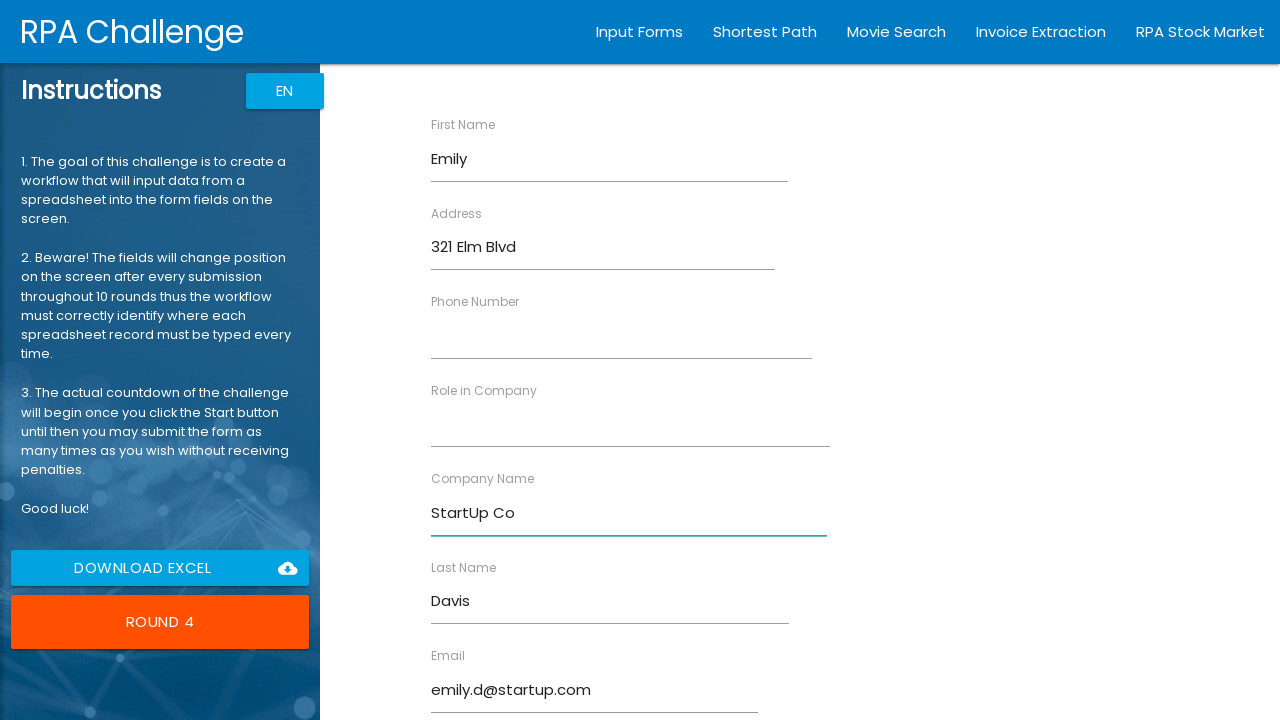

Filled Phone Number field with '5557891234' on xpath=//input[@ng-reflect-name="labelPhone"]
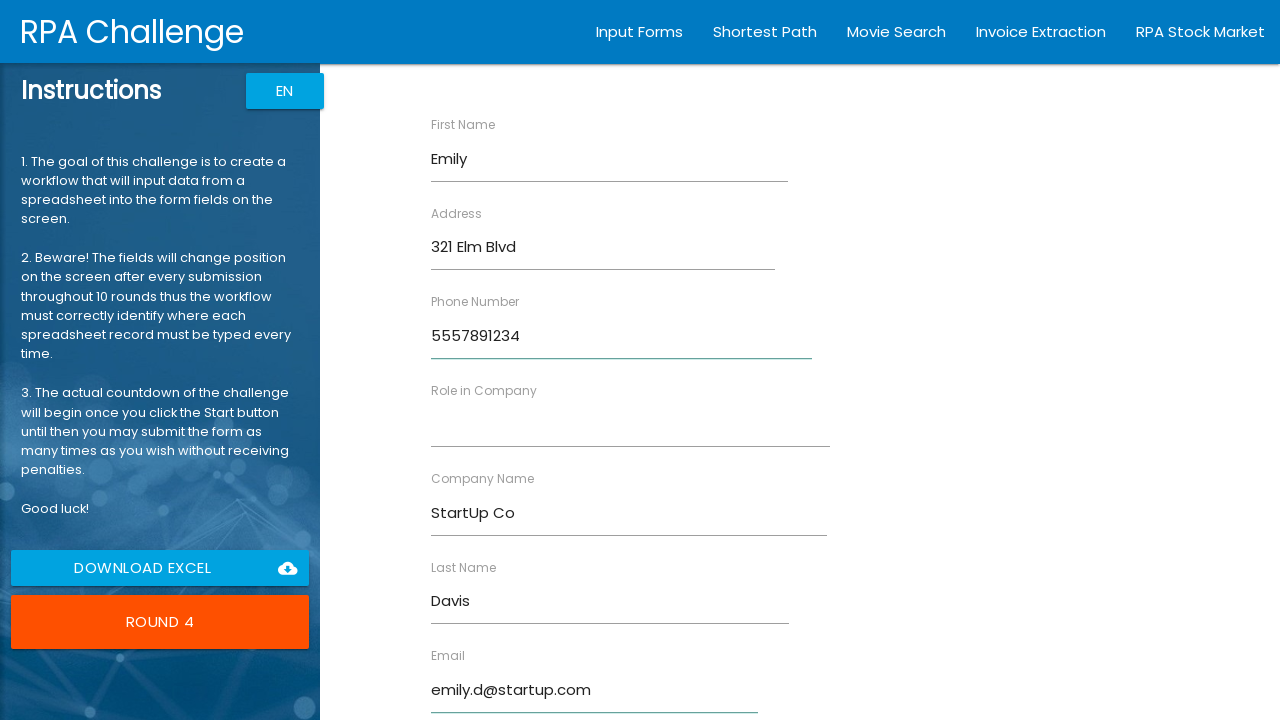

Filled Role field with 'Director' on xpath=//input[@ng-reflect-name="labelRole"]
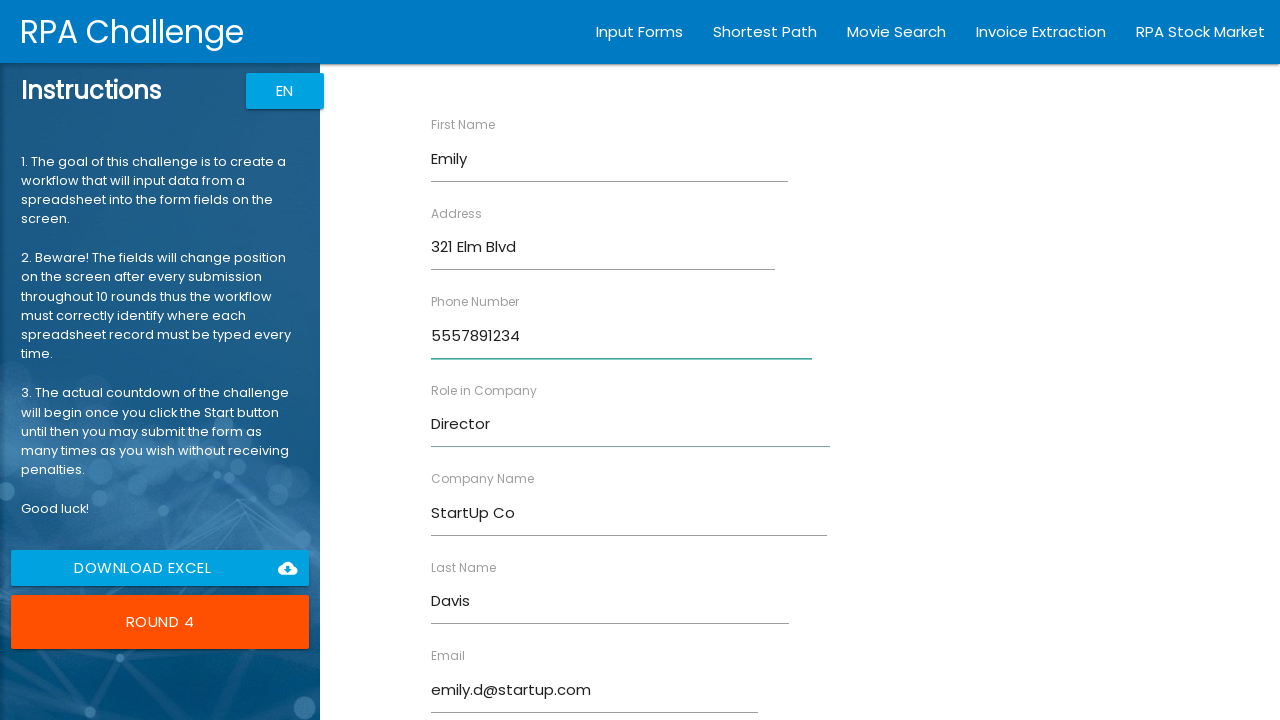

Submitted form entry for Emily Davis at (478, 688) on xpath=/html/body/app-root/div[2]/app-rpa1/div/div[2]/form/input
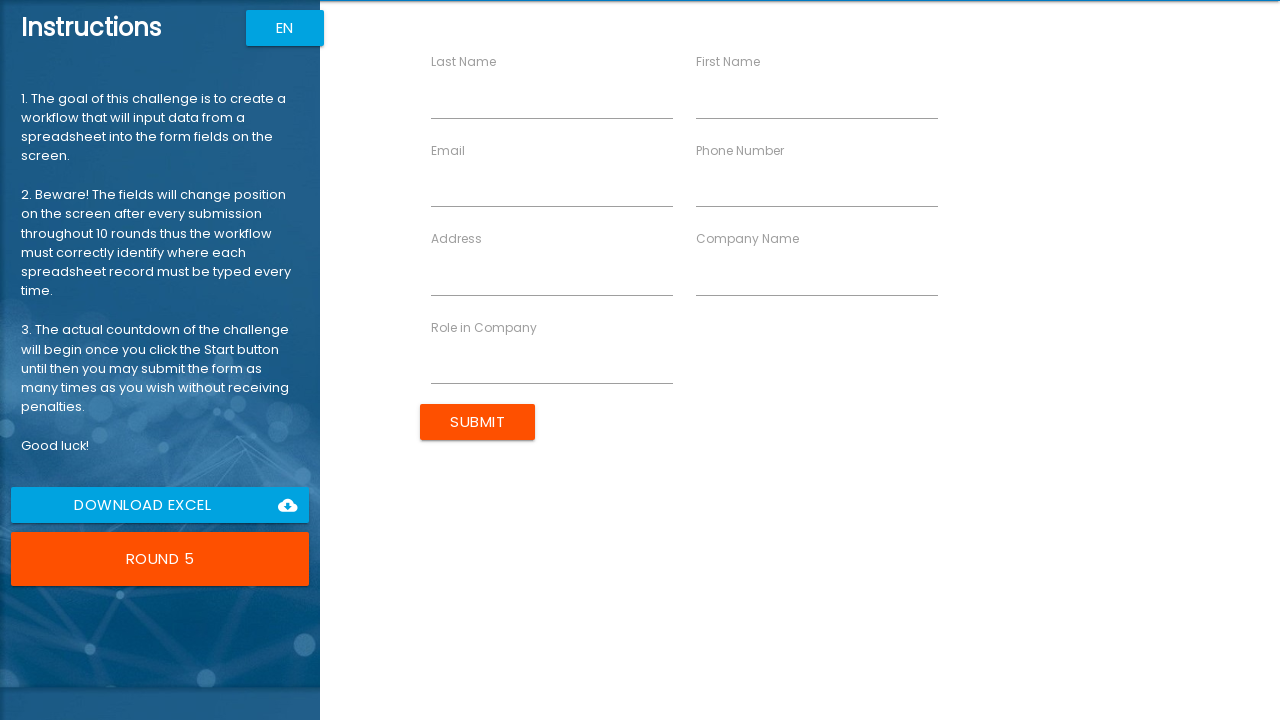

Filled First Name field with 'Robert' on xpath=//input[@ng-reflect-name="labelFirstName"]
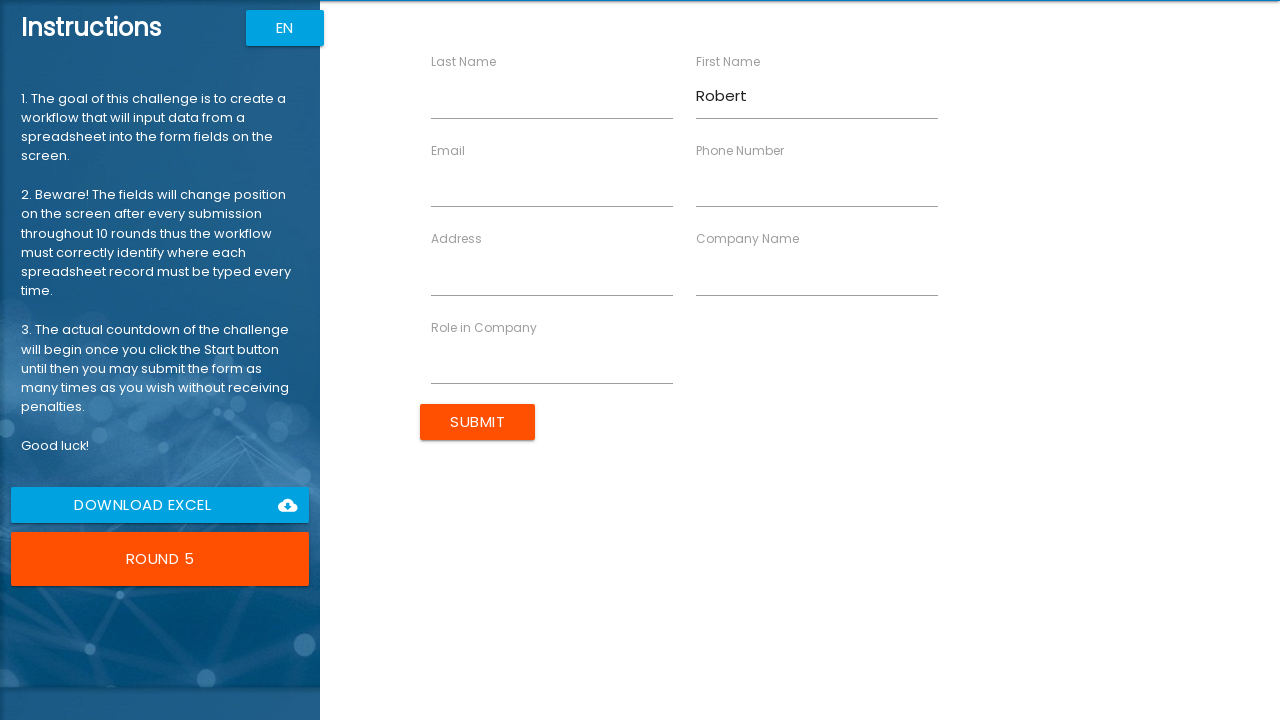

Filled Last Name field with 'Wilson' on xpath=//input[@ng-reflect-name="labelLastName"]
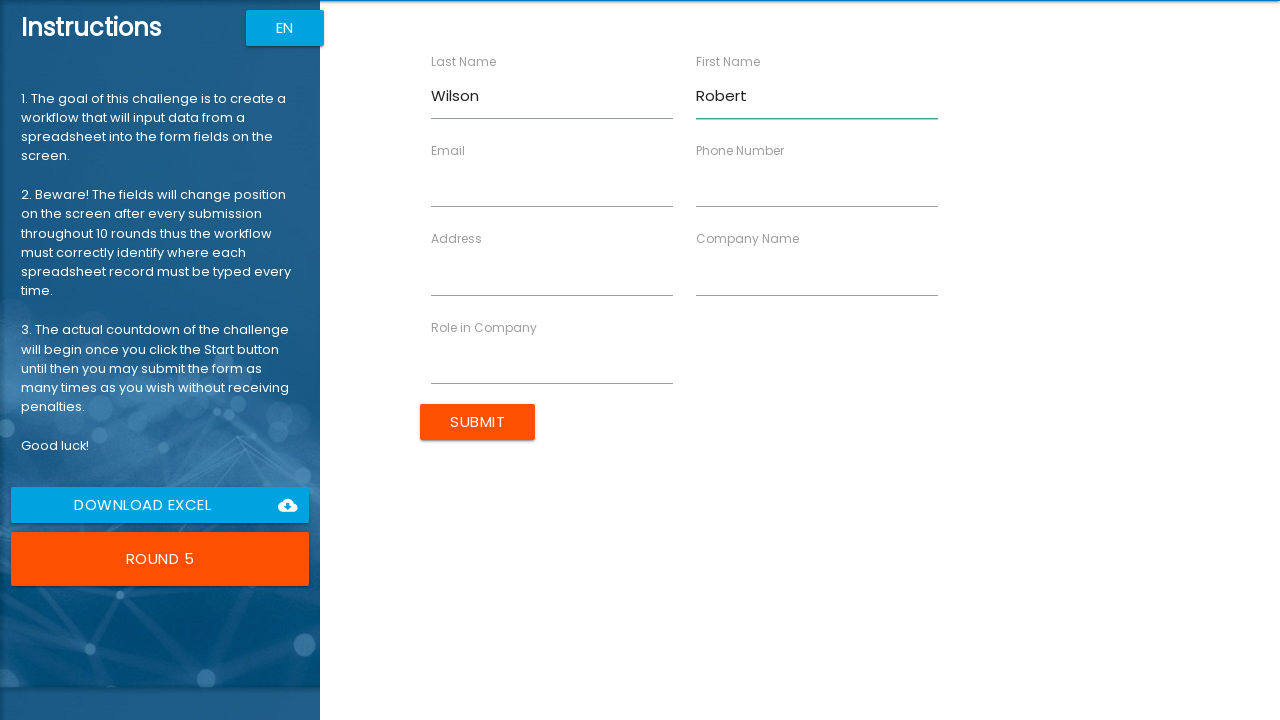

Filled Address field with '654 Cedar Ln' on xpath=//input[@ng-reflect-name="labelAddress"]
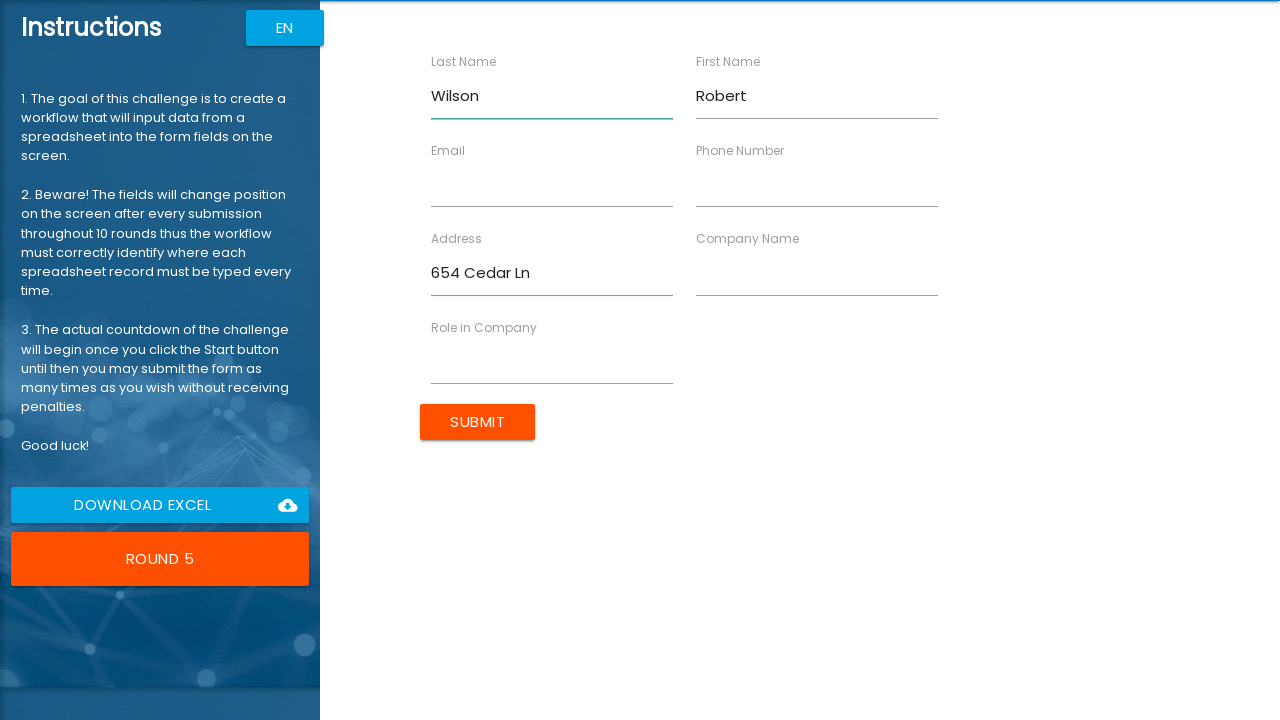

Filled Company Name field with 'Finance Plus' on xpath=//input[@ng-reflect-name="labelCompanyName"]
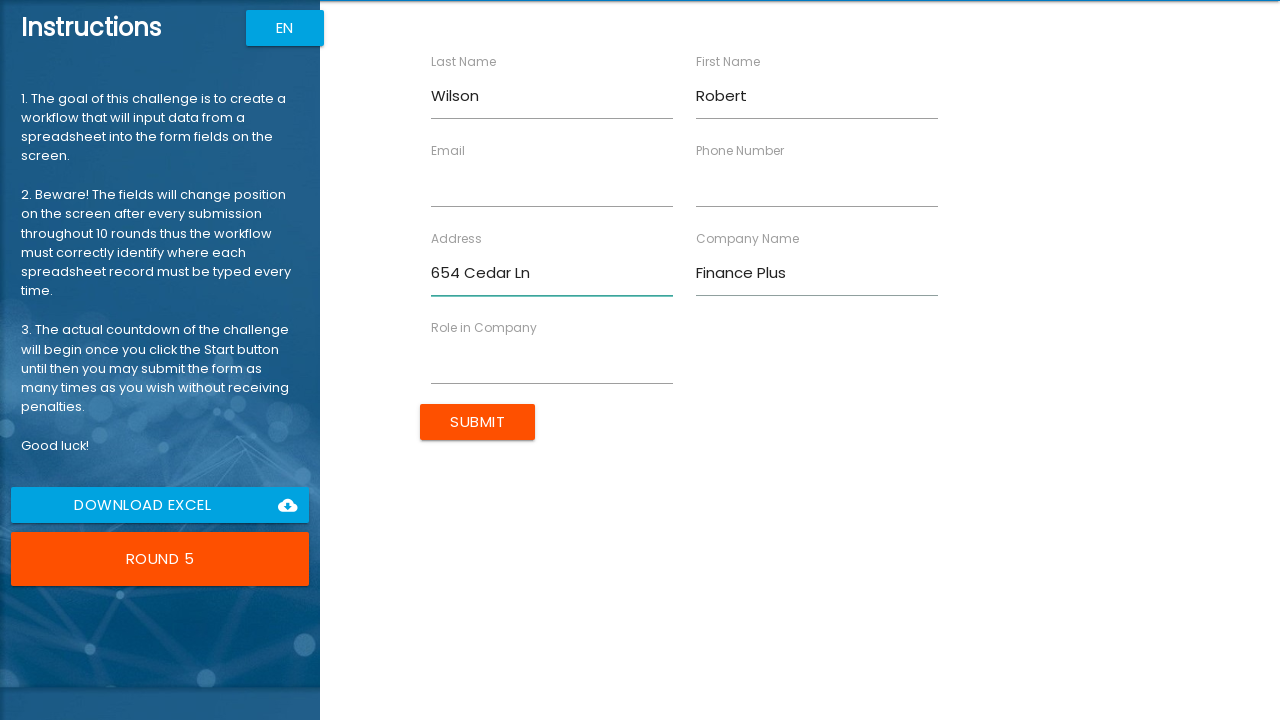

Filled Email field with 'rwilson@finance.com' on xpath=//input[@ng-reflect-name="labelEmail"]
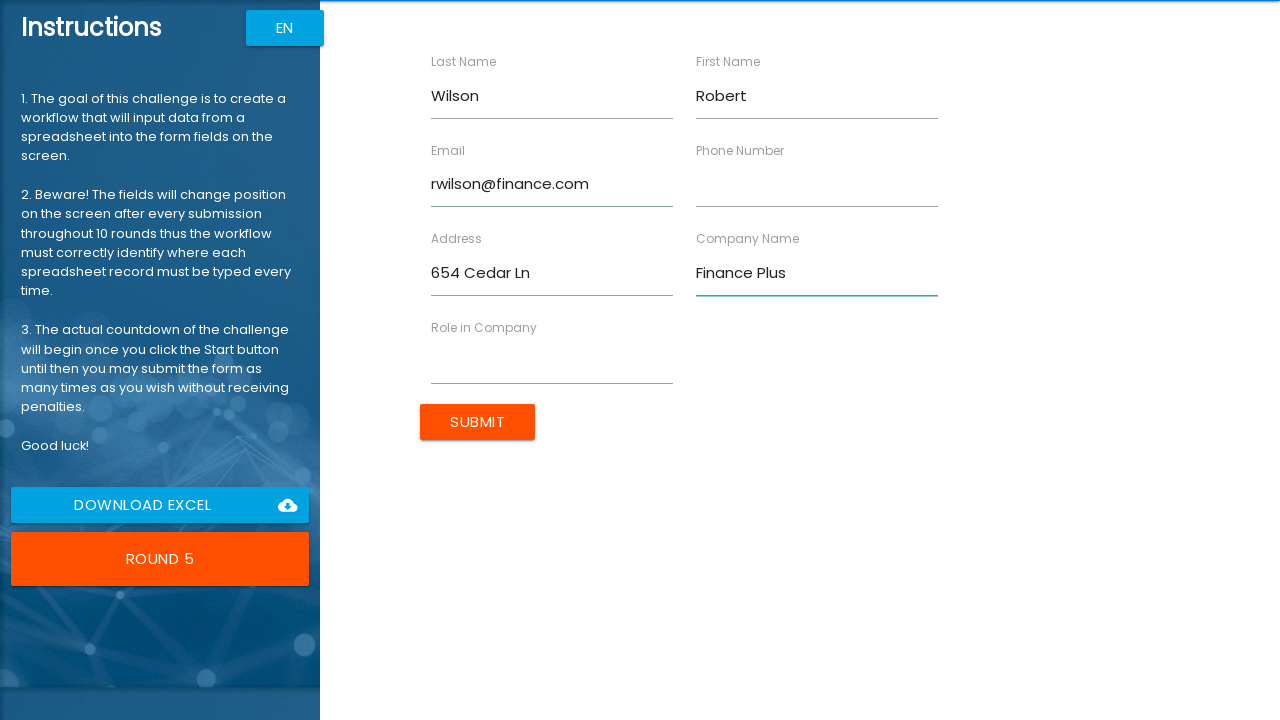

Filled Phone Number field with '5552345678' on xpath=//input[@ng-reflect-name="labelPhone"]
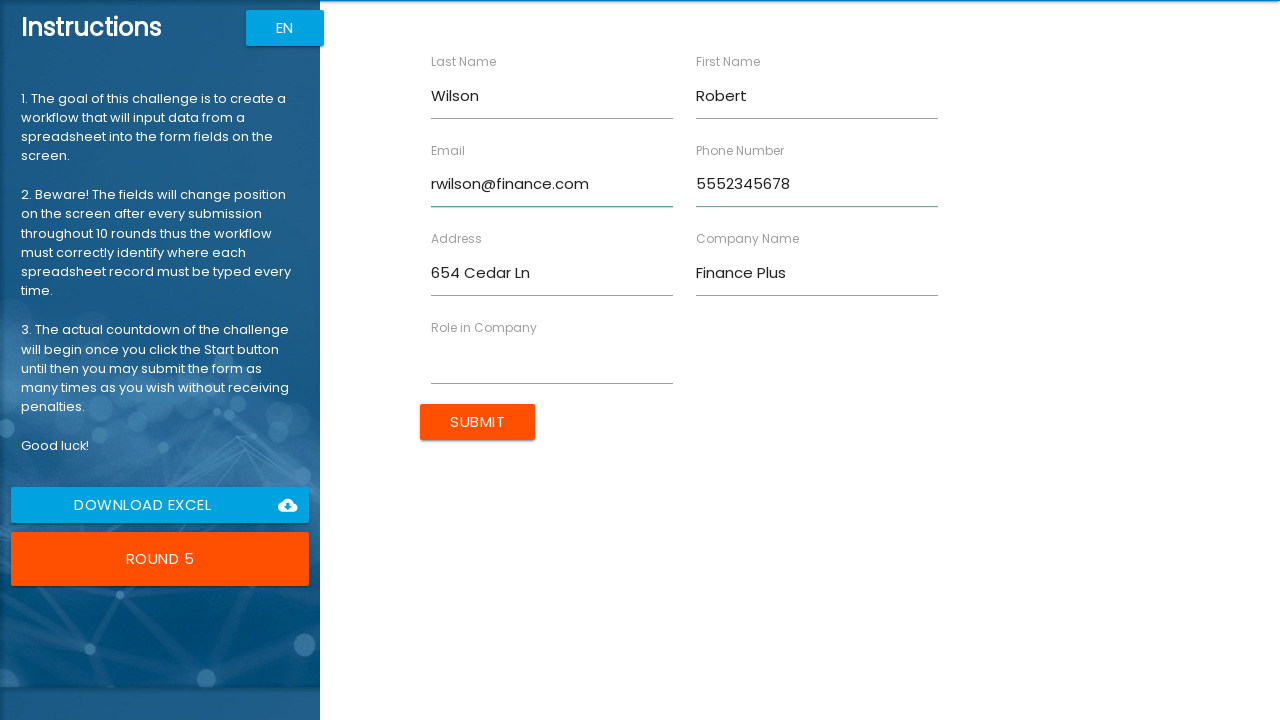

Filled Role field with 'Accountant' on xpath=//input[@ng-reflect-name="labelRole"]
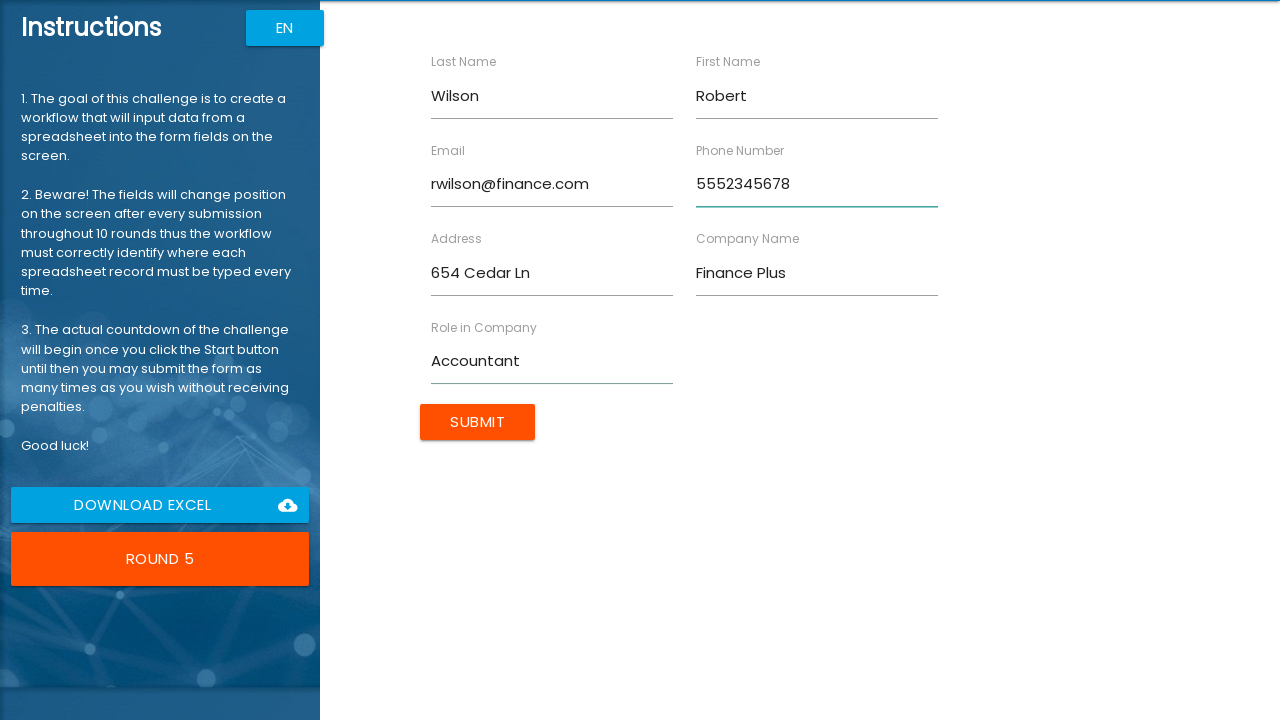

Submitted form entry for Robert Wilson at (478, 422) on xpath=/html/body/app-root/div[2]/app-rpa1/div/div[2]/form/input
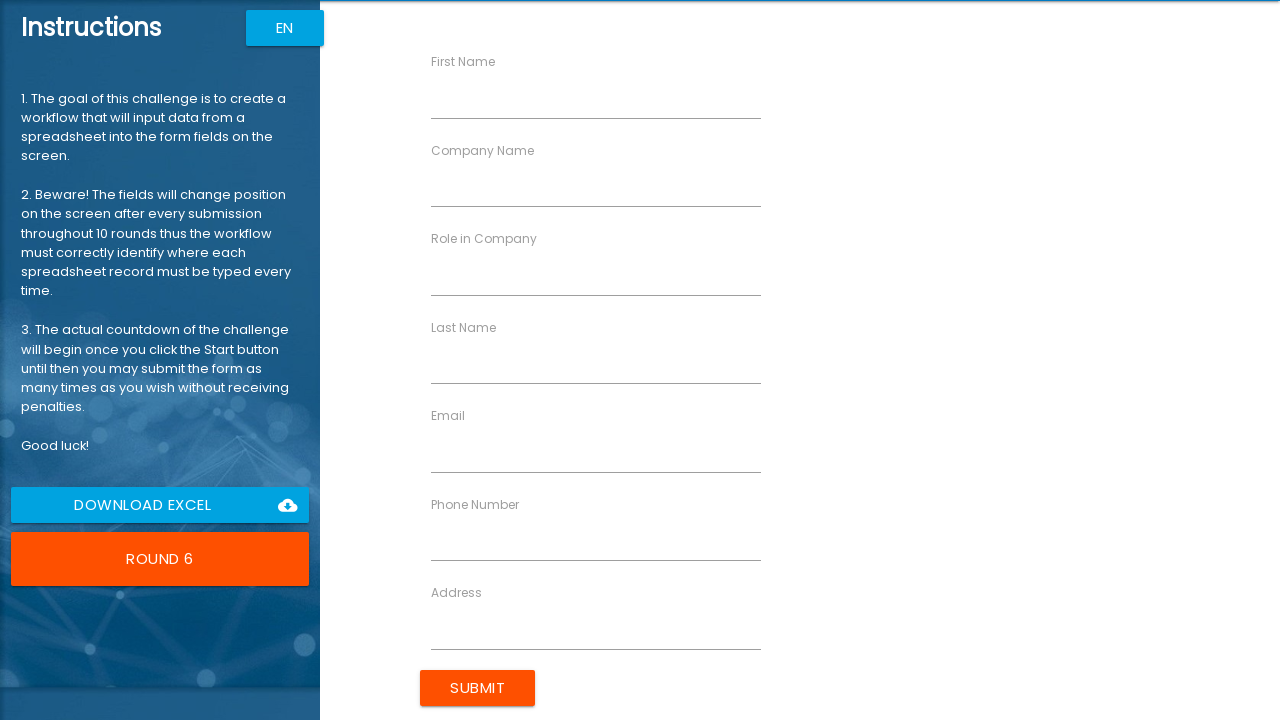

Waited 2000ms for results to display
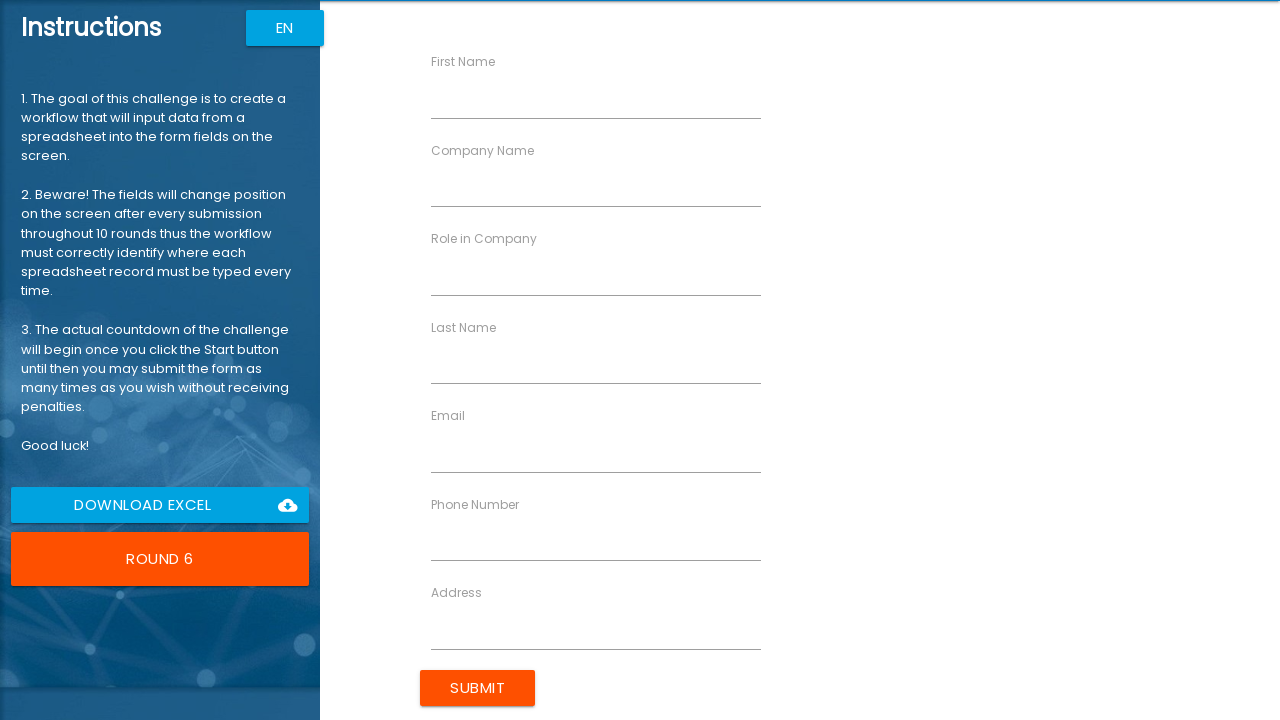

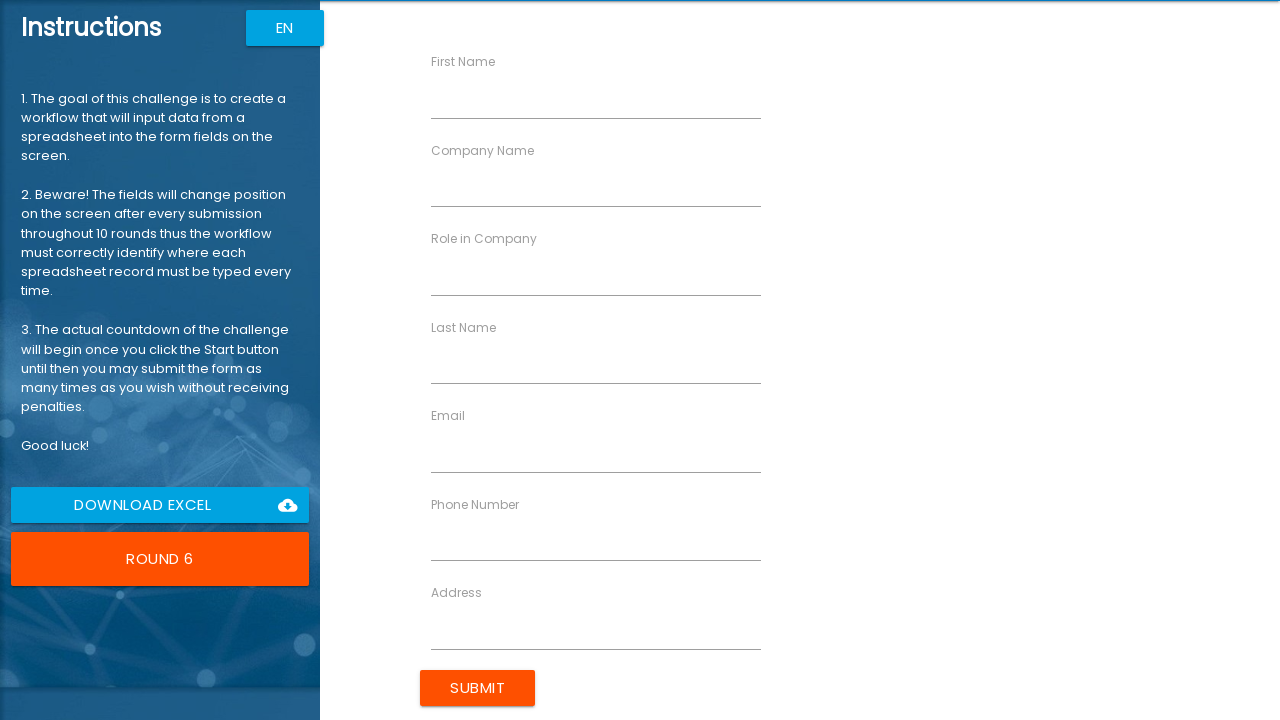